Tests jQuery UI datepicker past date selection by navigating backwards through months to select December 31, 2023

Starting URL: https://jqueryui.com/datepicker/

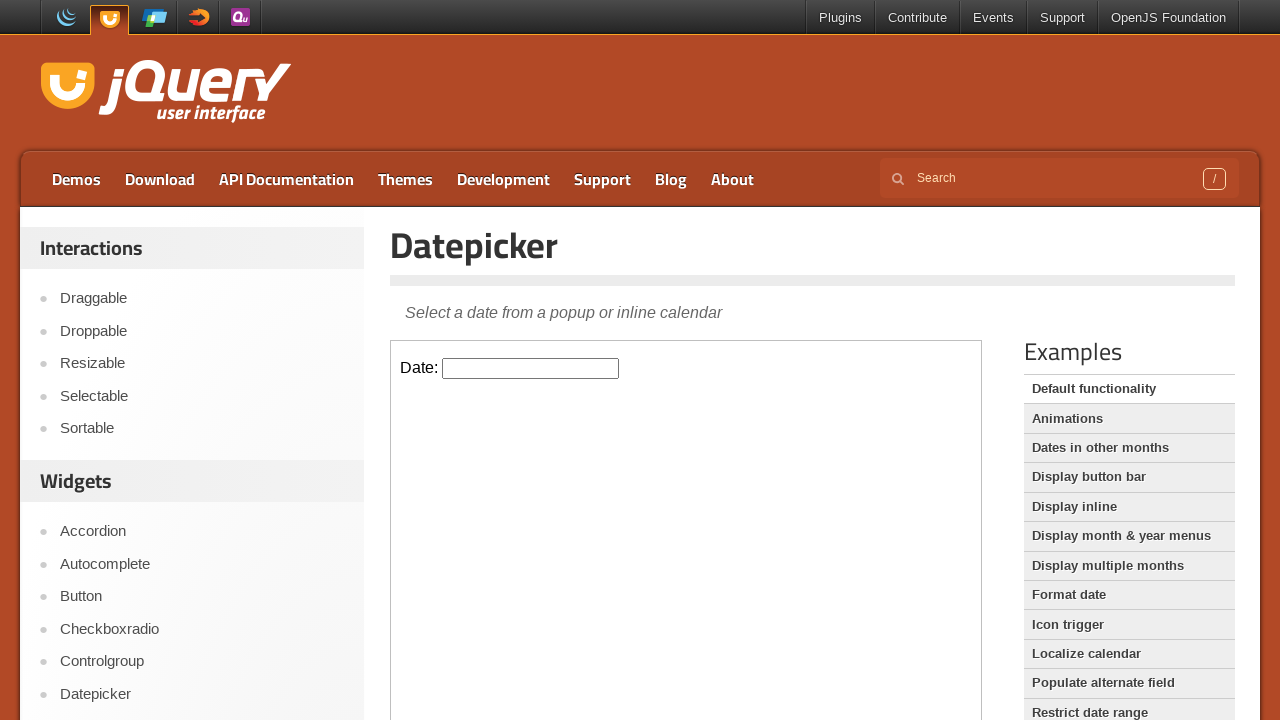

Located the iframe containing the datepicker
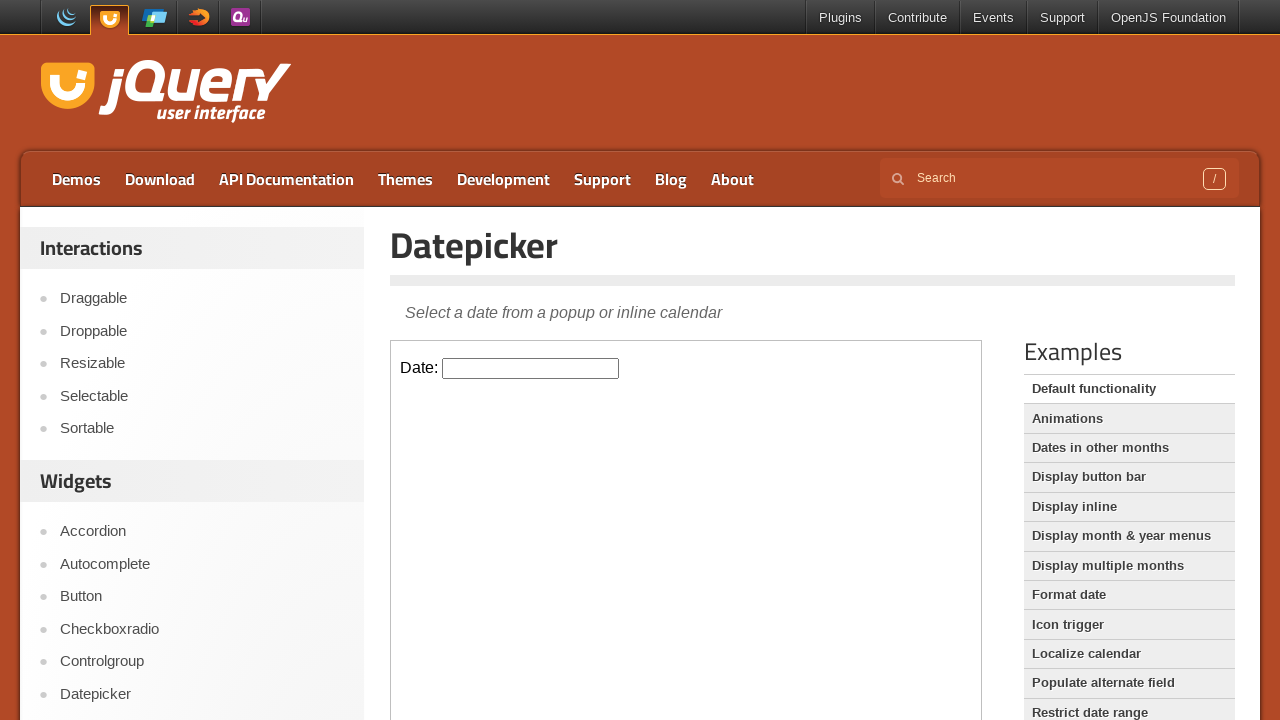

Clicked on the datepicker input to open the calendar at (531, 368) on iframe >> nth=0 >> internal:control=enter-frame >> input.hasDatepicker
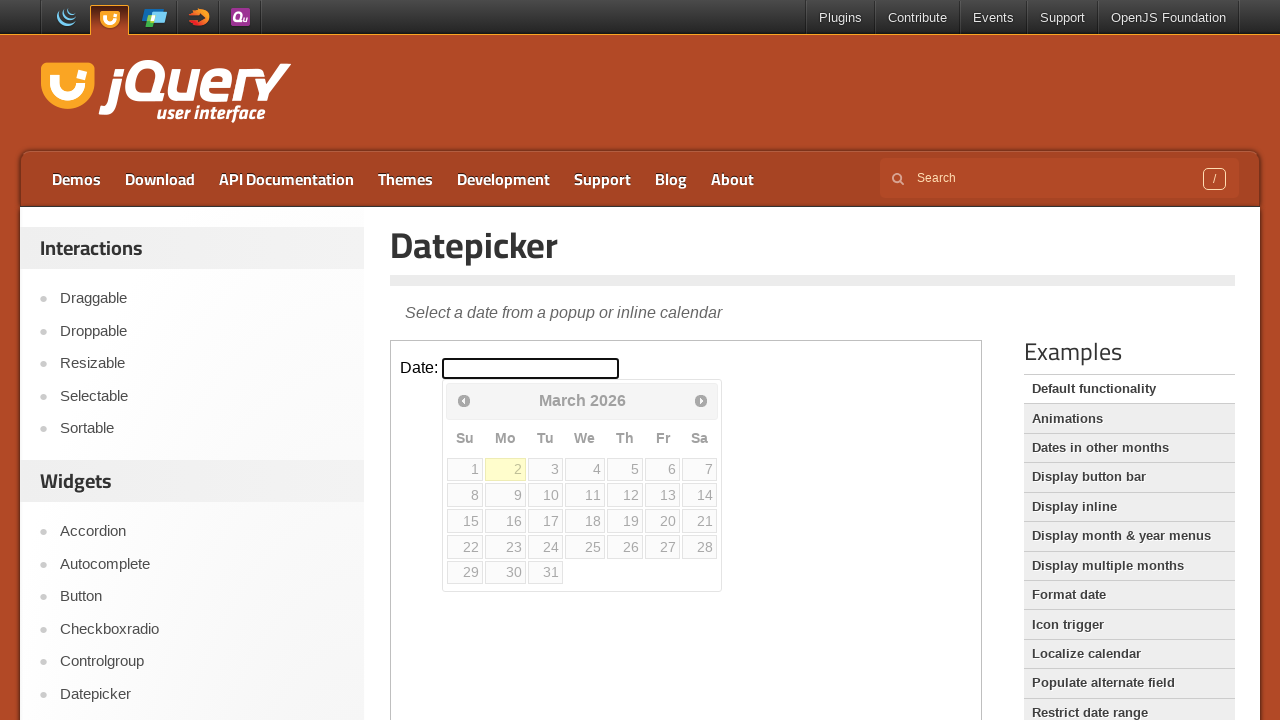

Clicked previous month arrow to navigate backwards (currently viewing March 2026) at (464, 400) on iframe >> nth=0 >> internal:control=enter-frame >> span.ui-icon-circle-triangle-
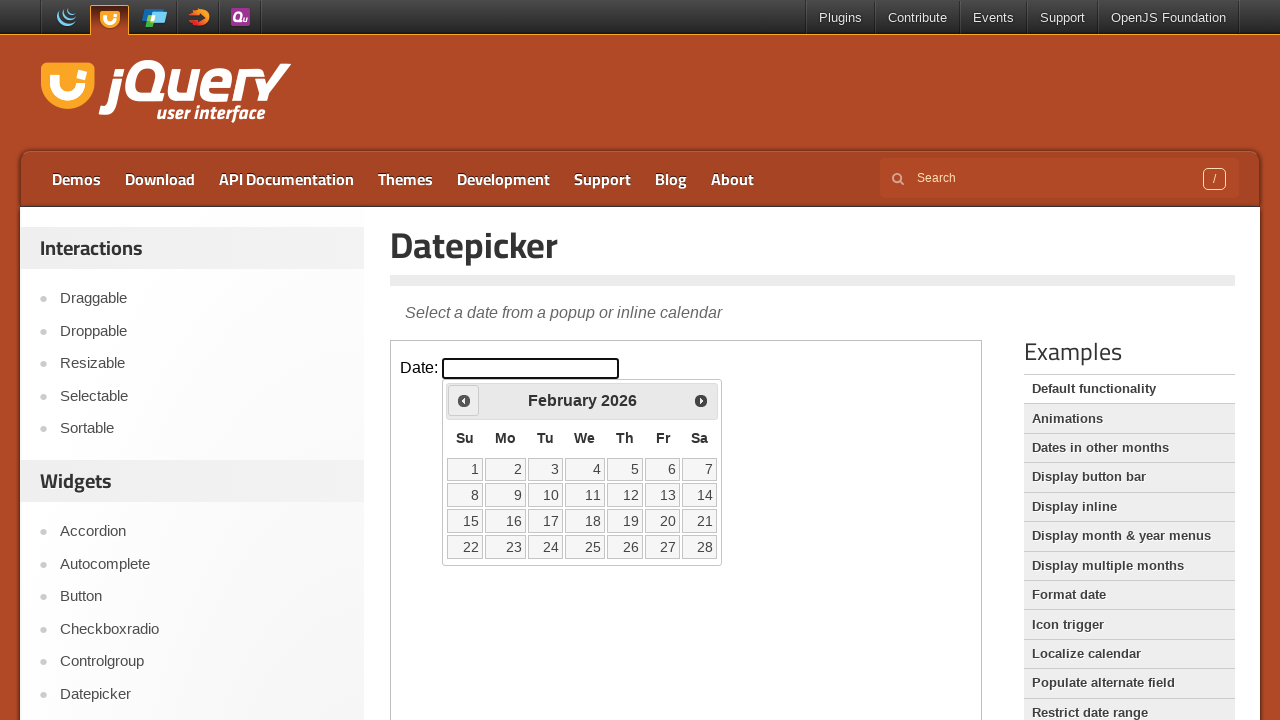

Waited 200ms for calendar to update
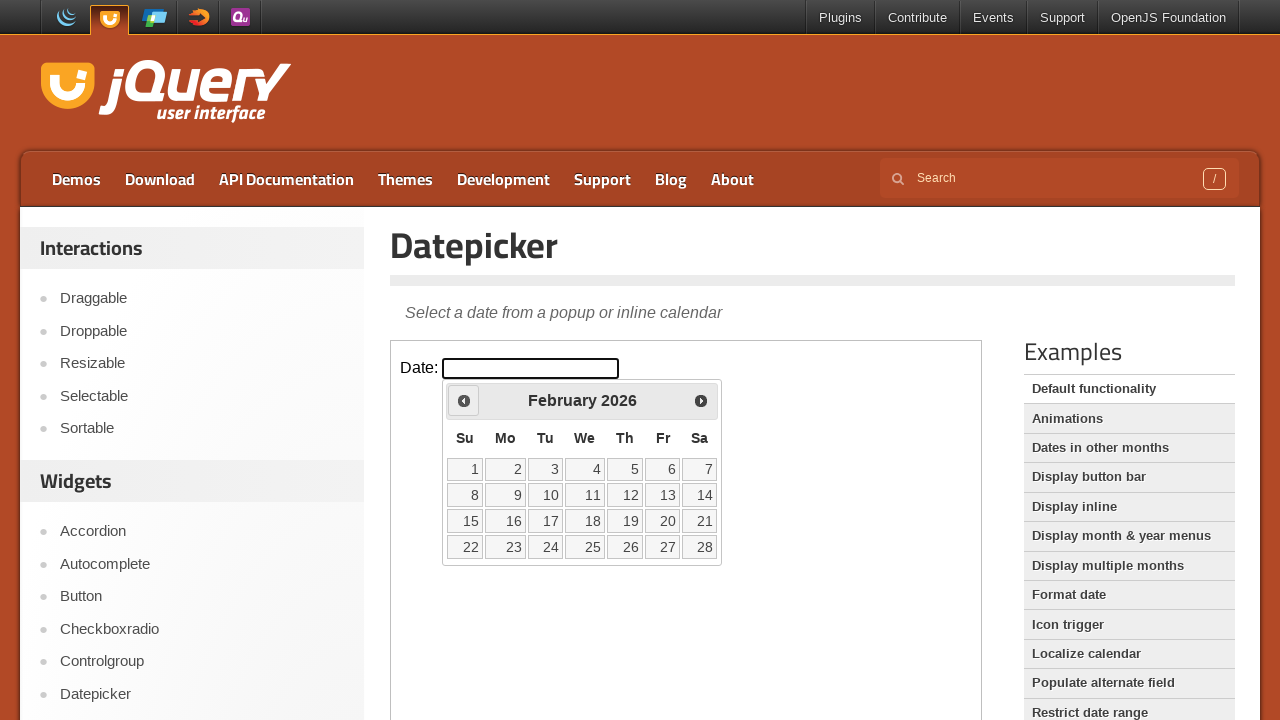

Clicked previous month arrow to navigate backwards (currently viewing February 2026) at (464, 400) on iframe >> nth=0 >> internal:control=enter-frame >> span.ui-icon-circle-triangle-
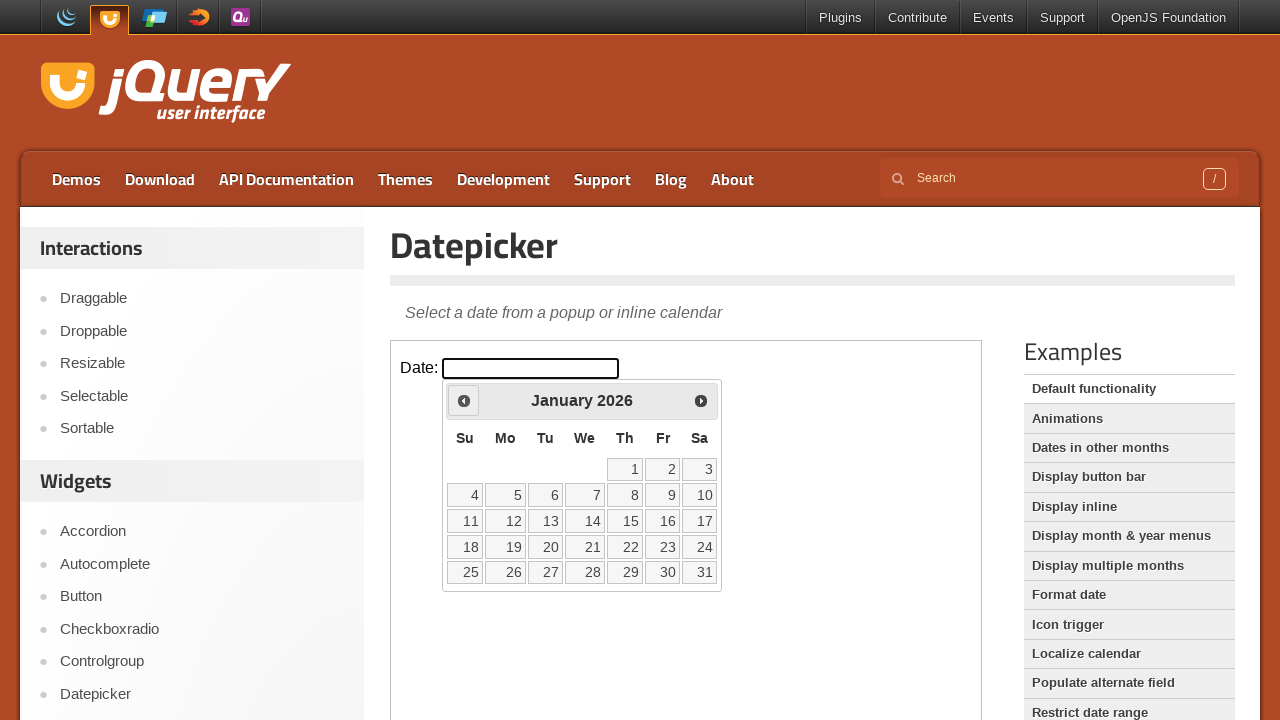

Waited 200ms for calendar to update
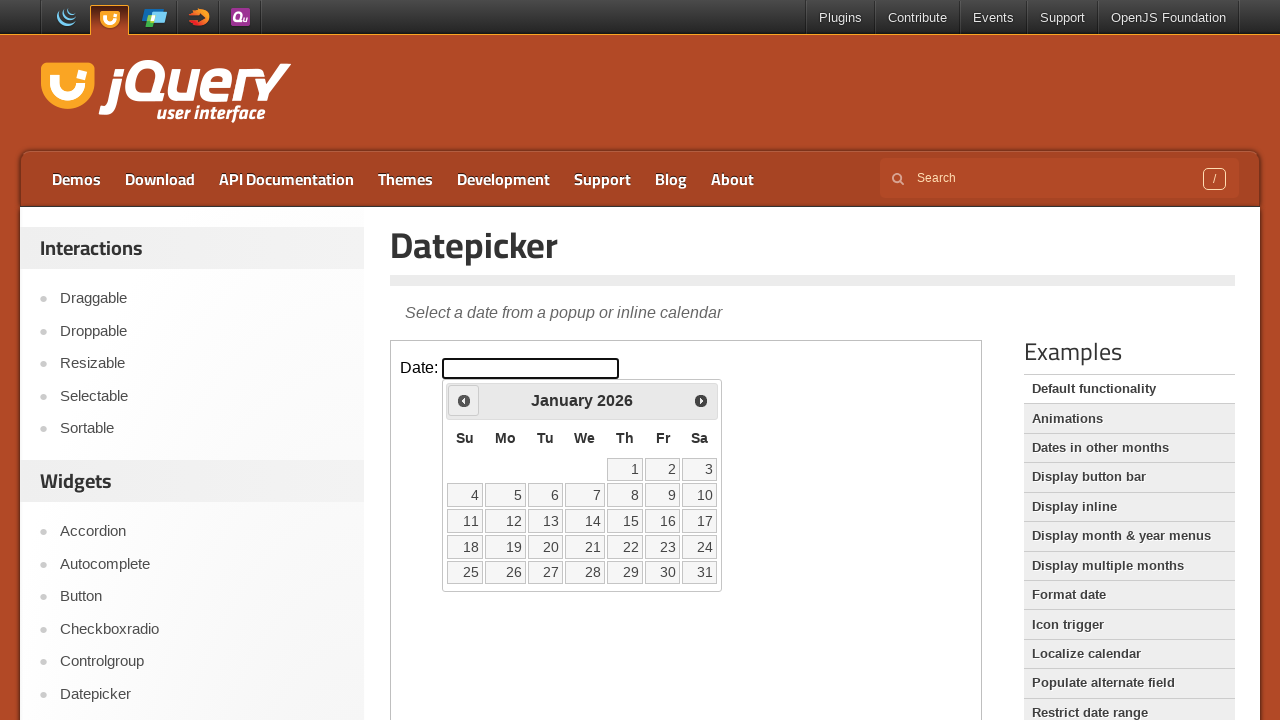

Clicked previous month arrow to navigate backwards (currently viewing January 2026) at (464, 400) on iframe >> nth=0 >> internal:control=enter-frame >> span.ui-icon-circle-triangle-
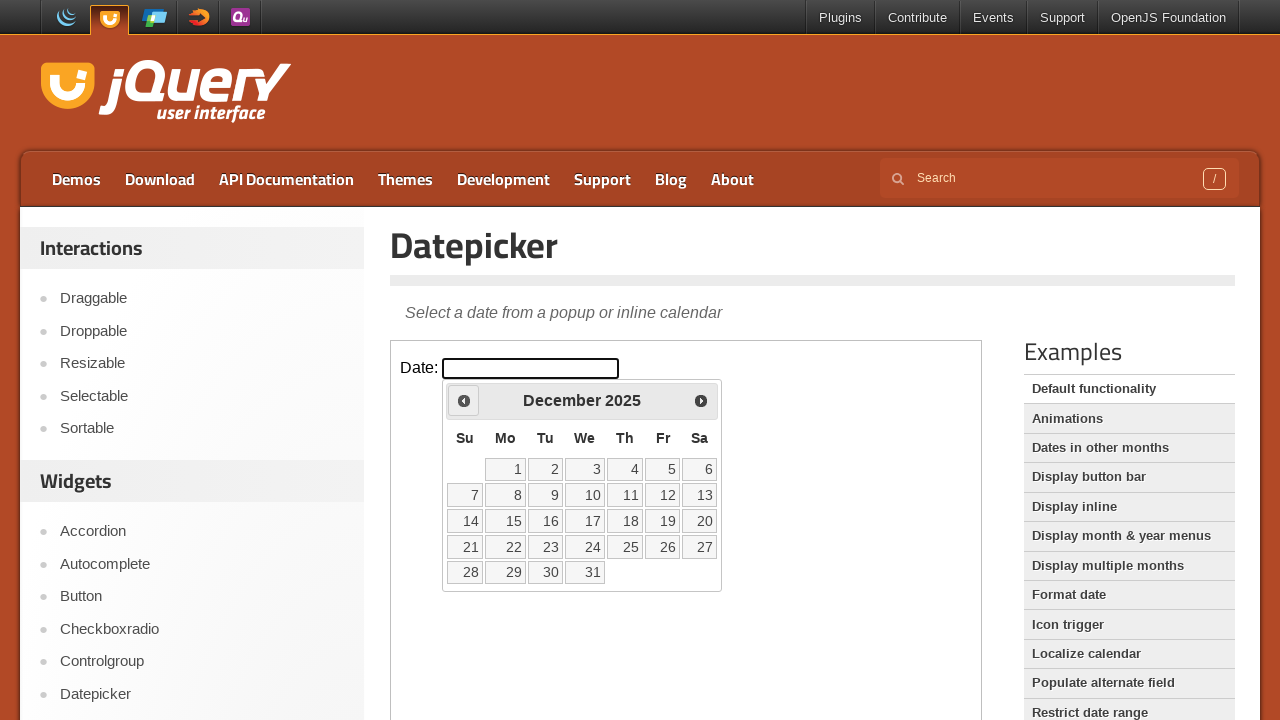

Waited 200ms for calendar to update
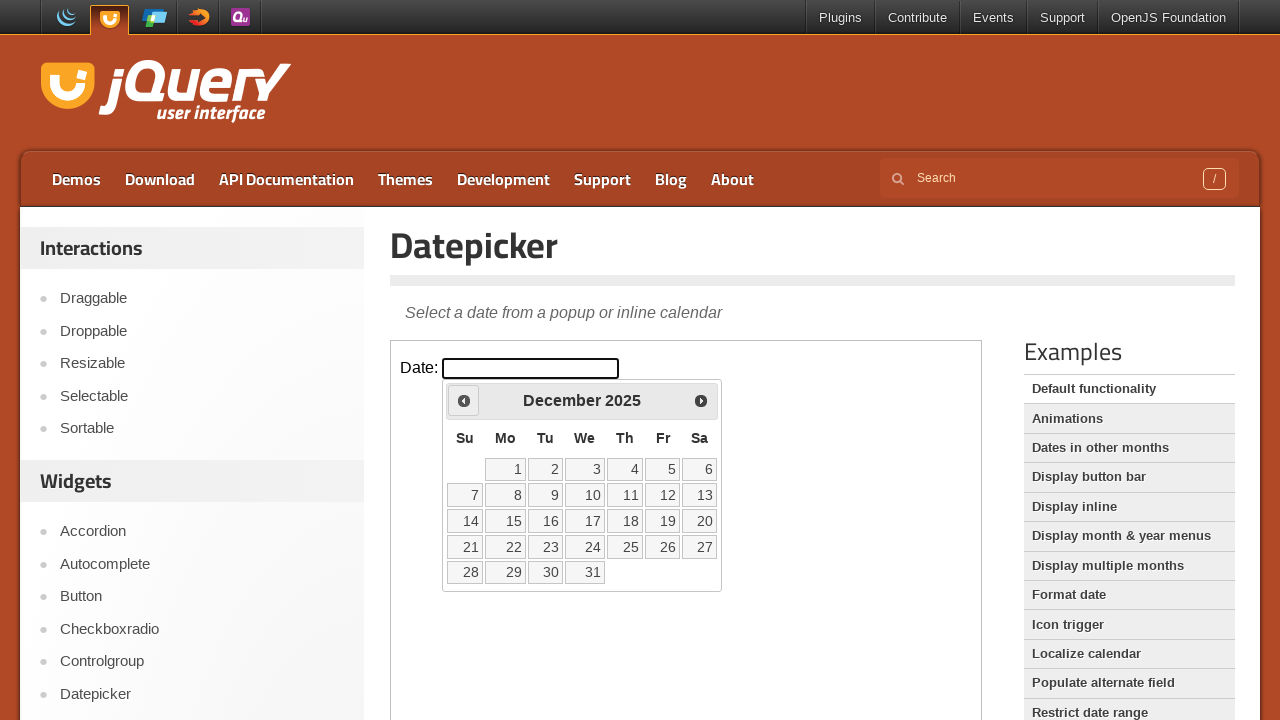

Clicked previous month arrow to navigate backwards (currently viewing December 2025) at (464, 400) on iframe >> nth=0 >> internal:control=enter-frame >> span.ui-icon-circle-triangle-
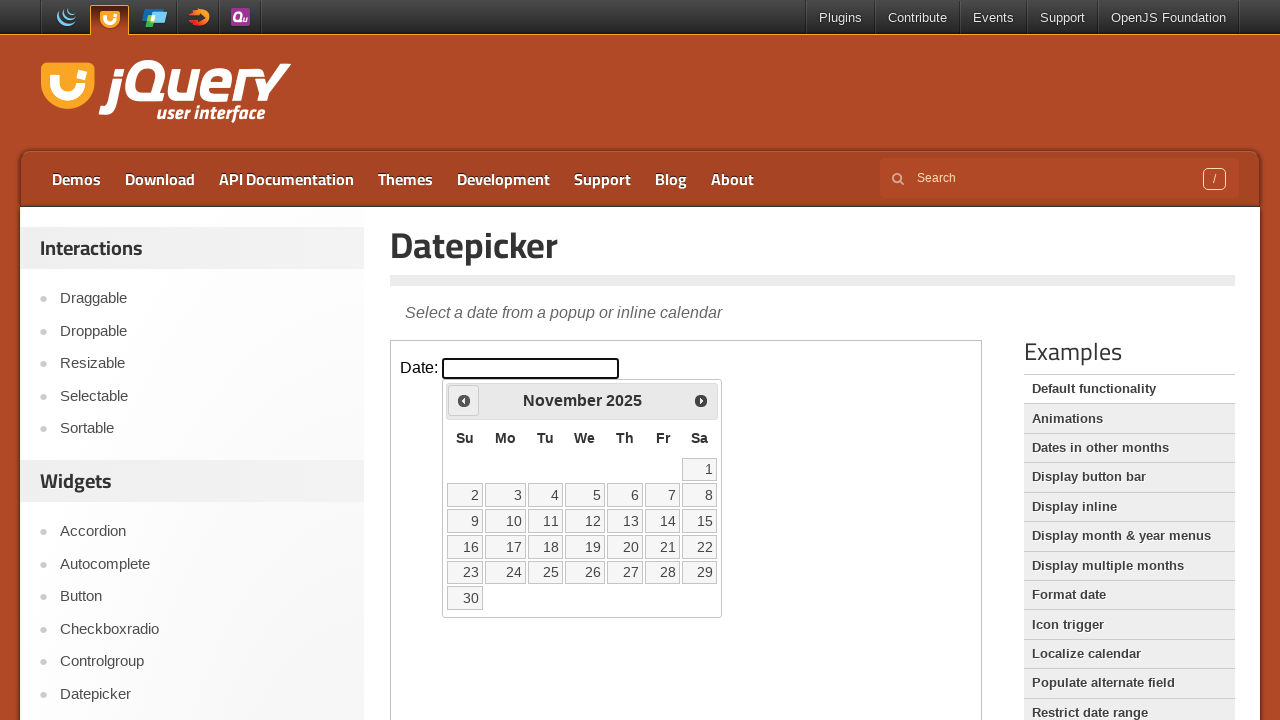

Waited 200ms for calendar to update
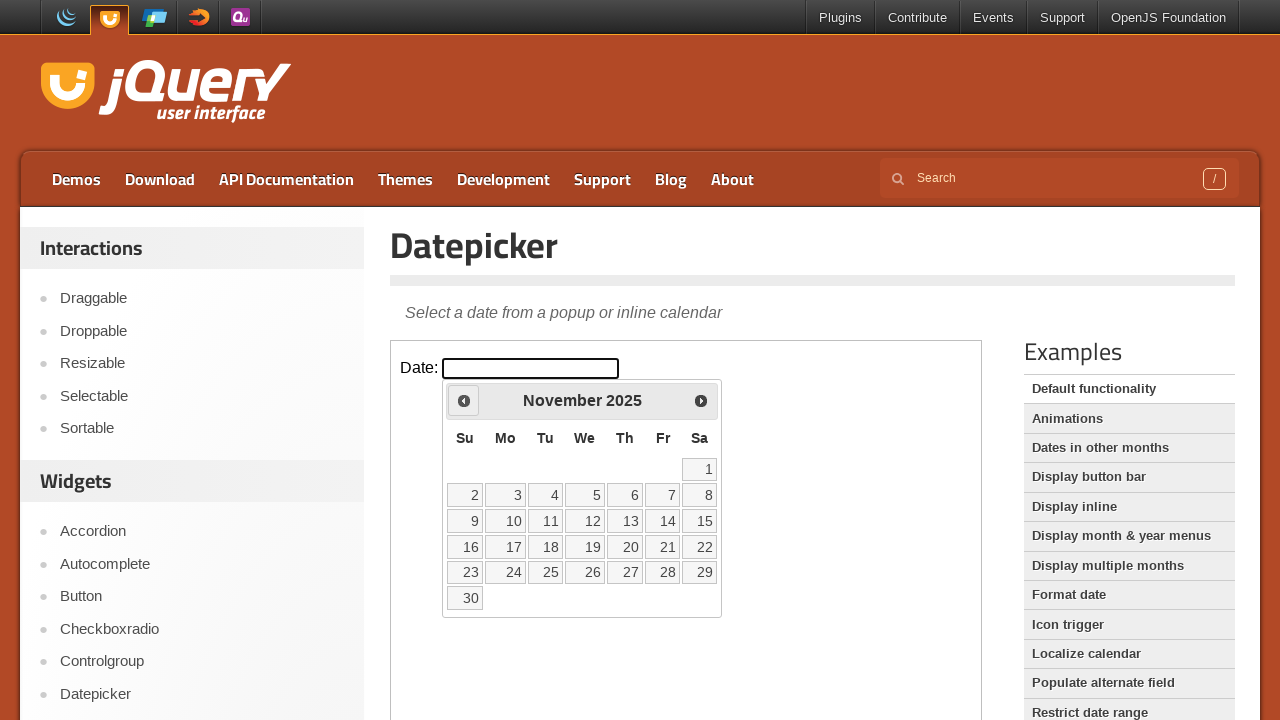

Clicked previous month arrow to navigate backwards (currently viewing November 2025) at (464, 400) on iframe >> nth=0 >> internal:control=enter-frame >> span.ui-icon-circle-triangle-
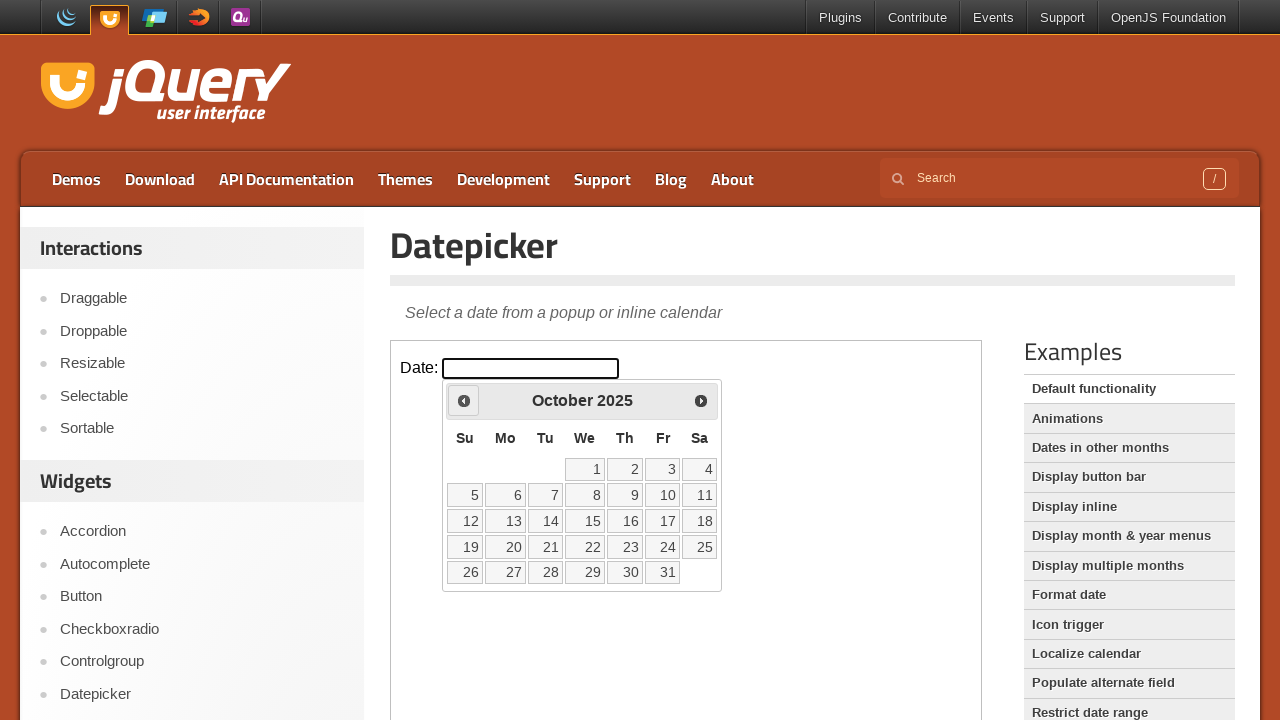

Waited 200ms for calendar to update
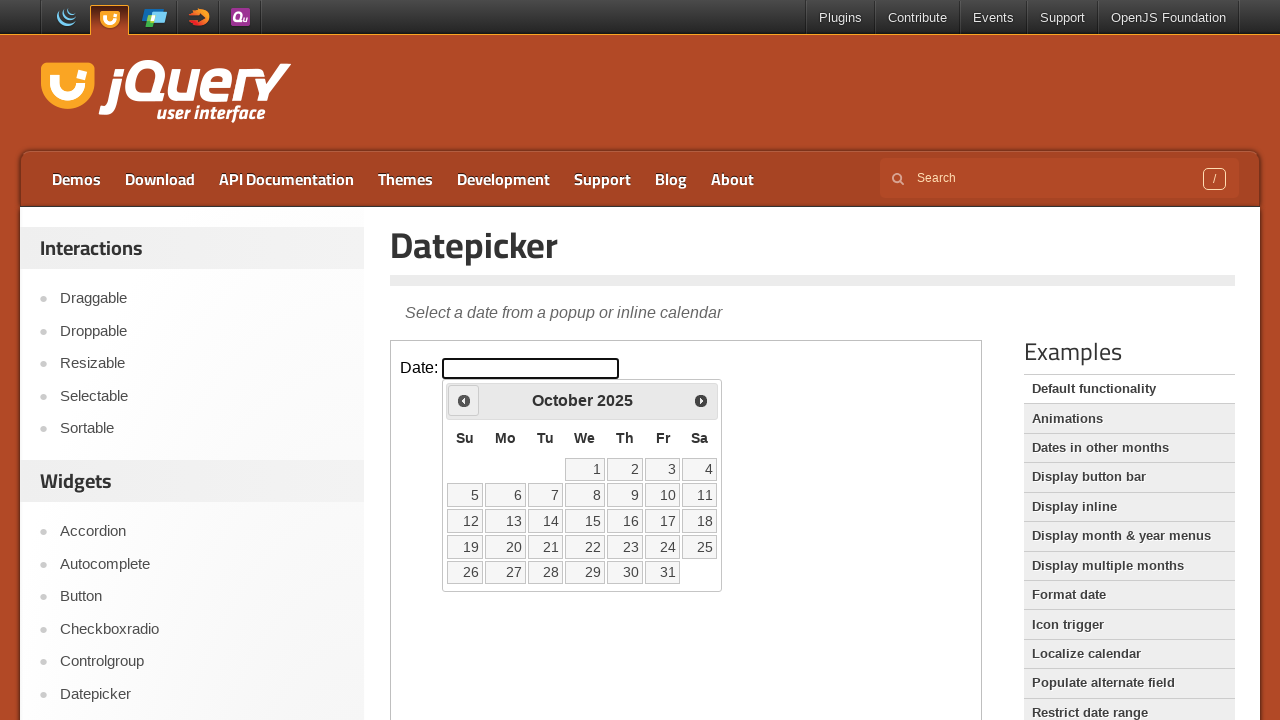

Clicked previous month arrow to navigate backwards (currently viewing October 2025) at (464, 400) on iframe >> nth=0 >> internal:control=enter-frame >> span.ui-icon-circle-triangle-
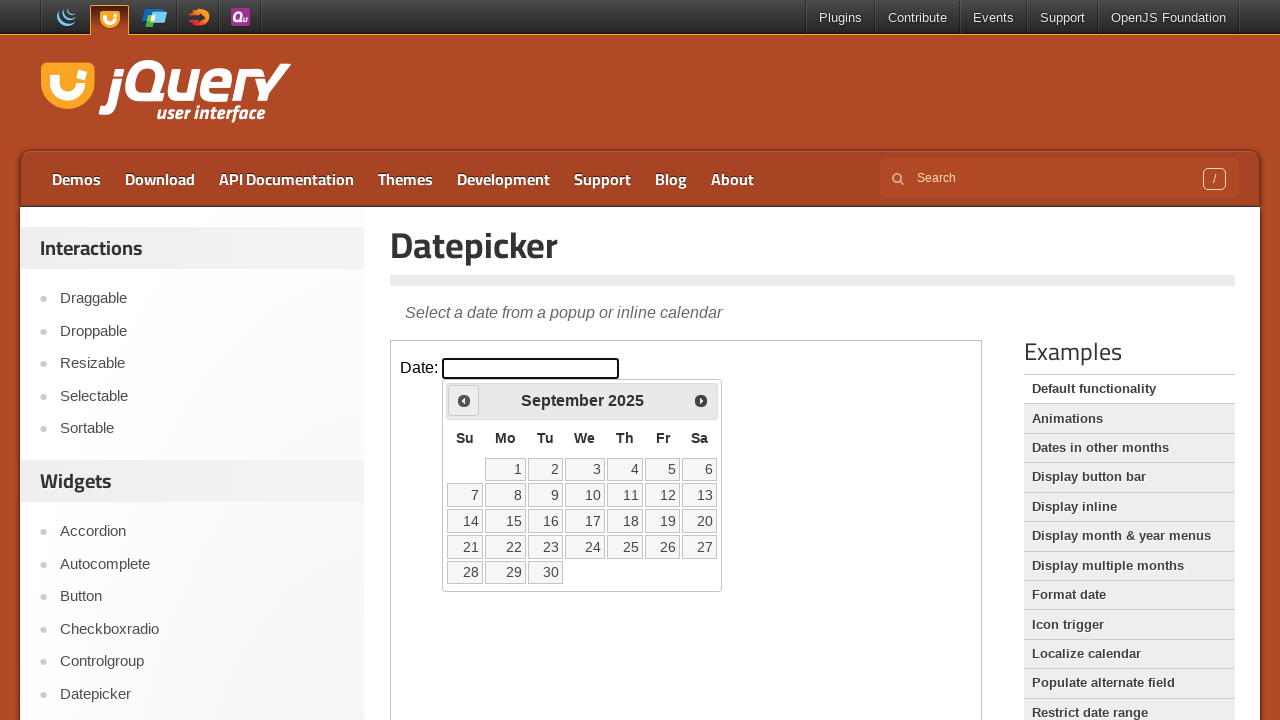

Waited 200ms for calendar to update
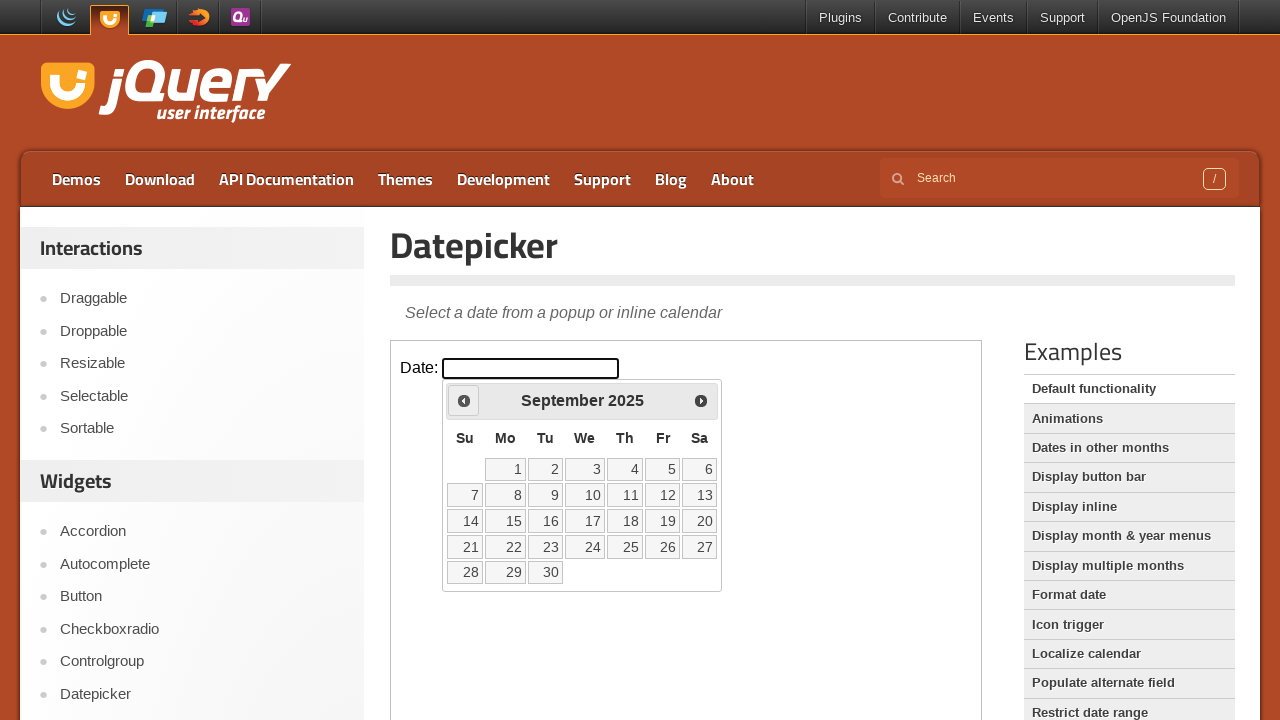

Clicked previous month arrow to navigate backwards (currently viewing September 2025) at (464, 400) on iframe >> nth=0 >> internal:control=enter-frame >> span.ui-icon-circle-triangle-
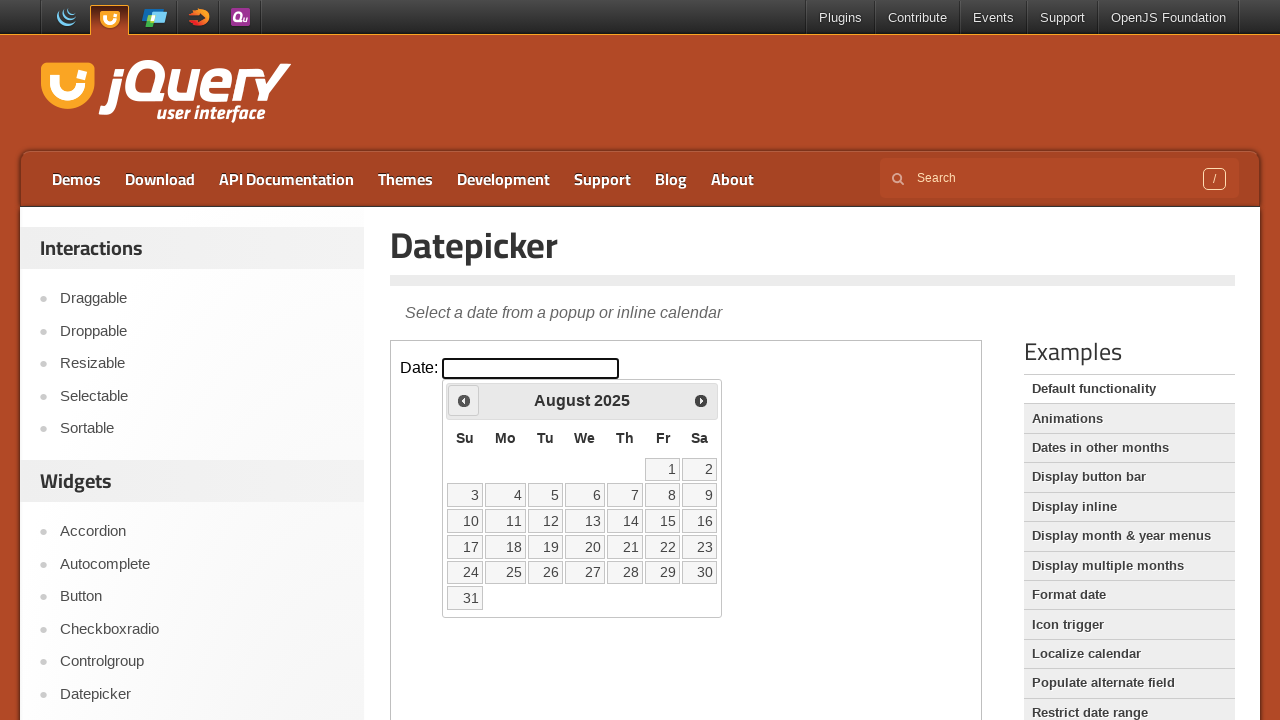

Waited 200ms for calendar to update
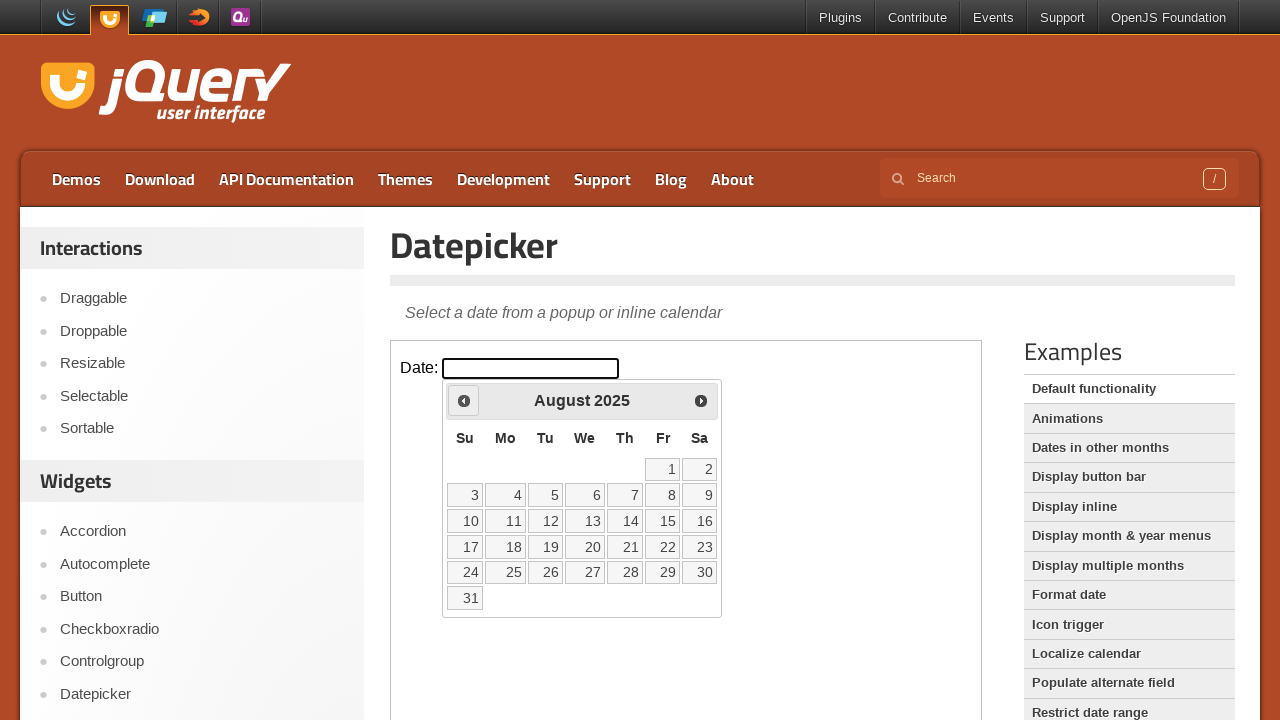

Clicked previous month arrow to navigate backwards (currently viewing August 2025) at (464, 400) on iframe >> nth=0 >> internal:control=enter-frame >> span.ui-icon-circle-triangle-
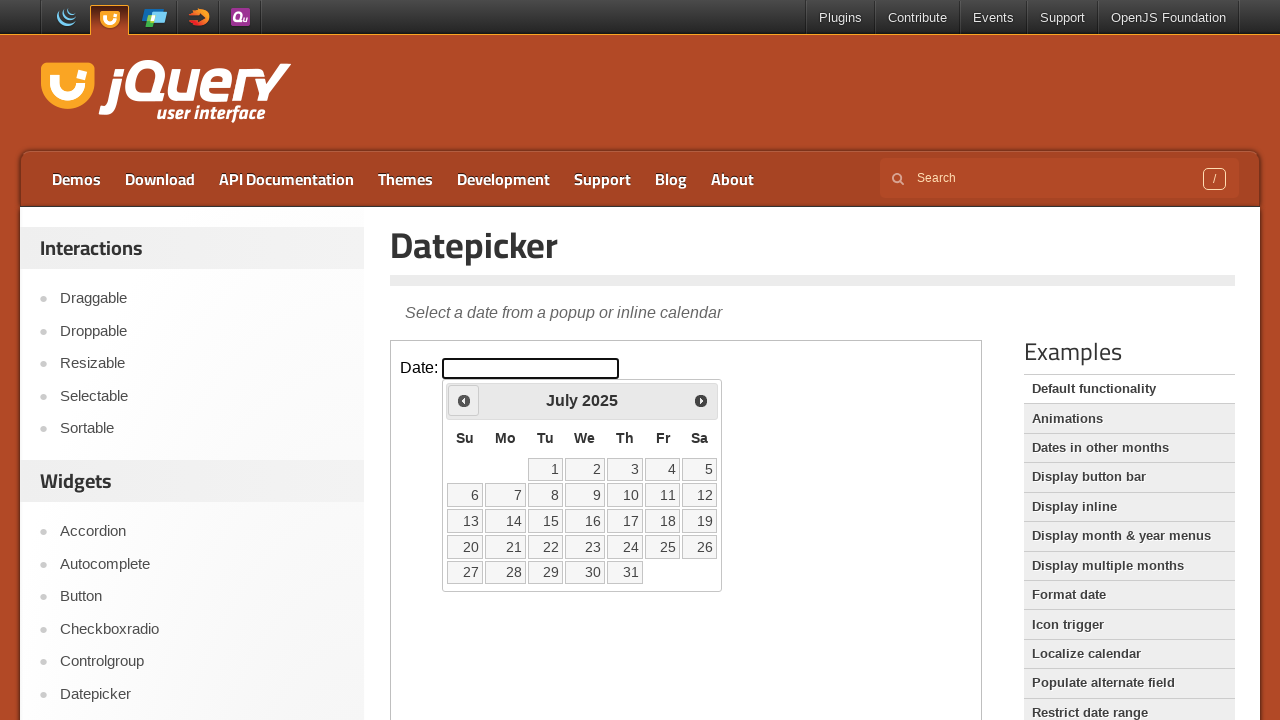

Waited 200ms for calendar to update
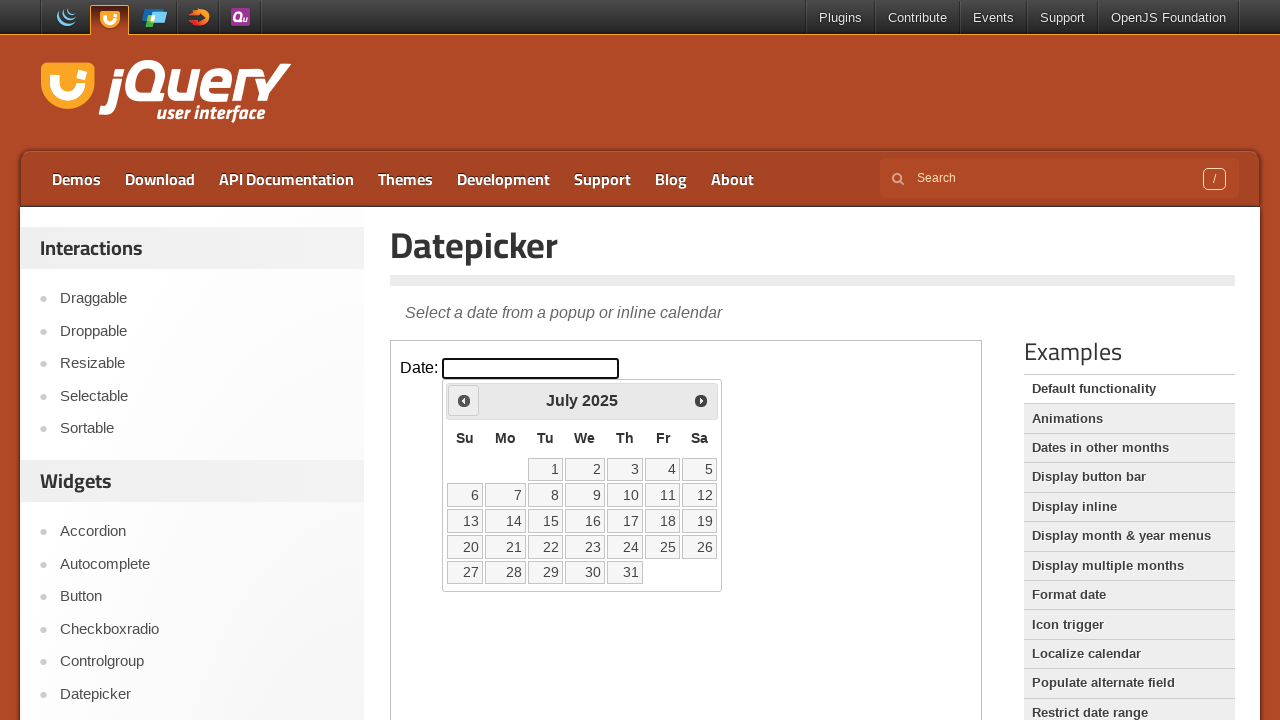

Clicked previous month arrow to navigate backwards (currently viewing July 2025) at (464, 400) on iframe >> nth=0 >> internal:control=enter-frame >> span.ui-icon-circle-triangle-
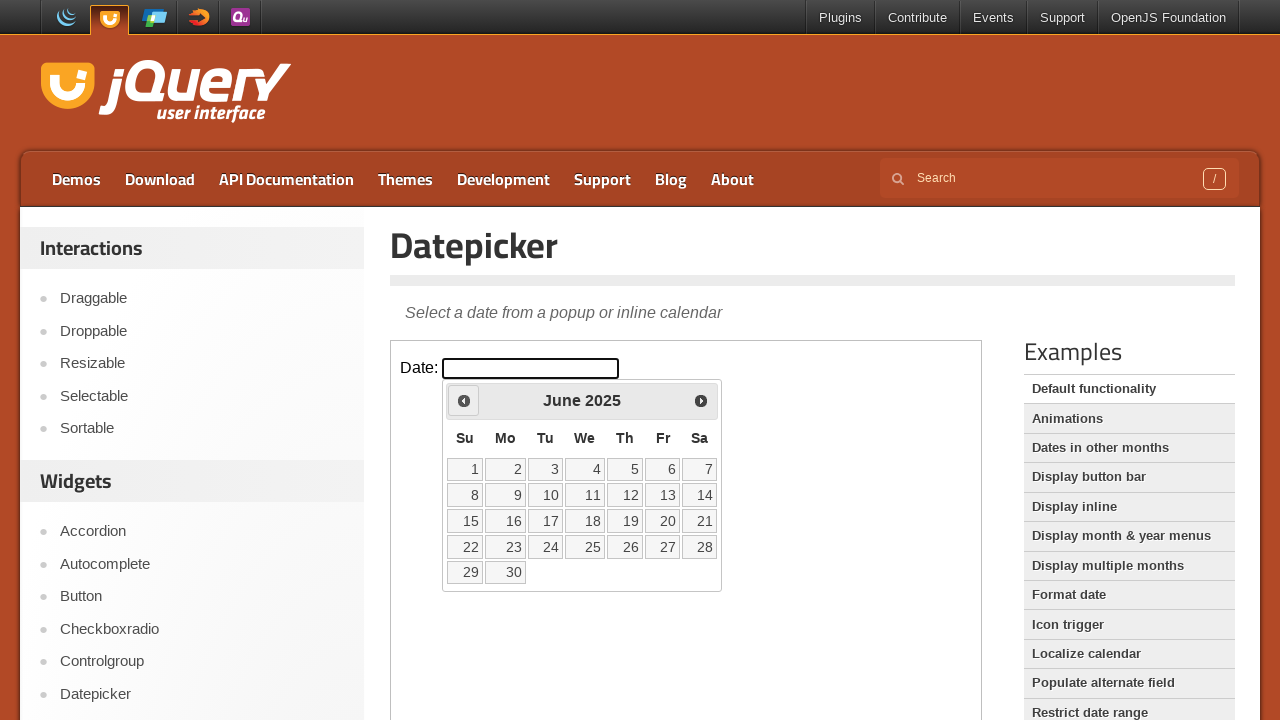

Waited 200ms for calendar to update
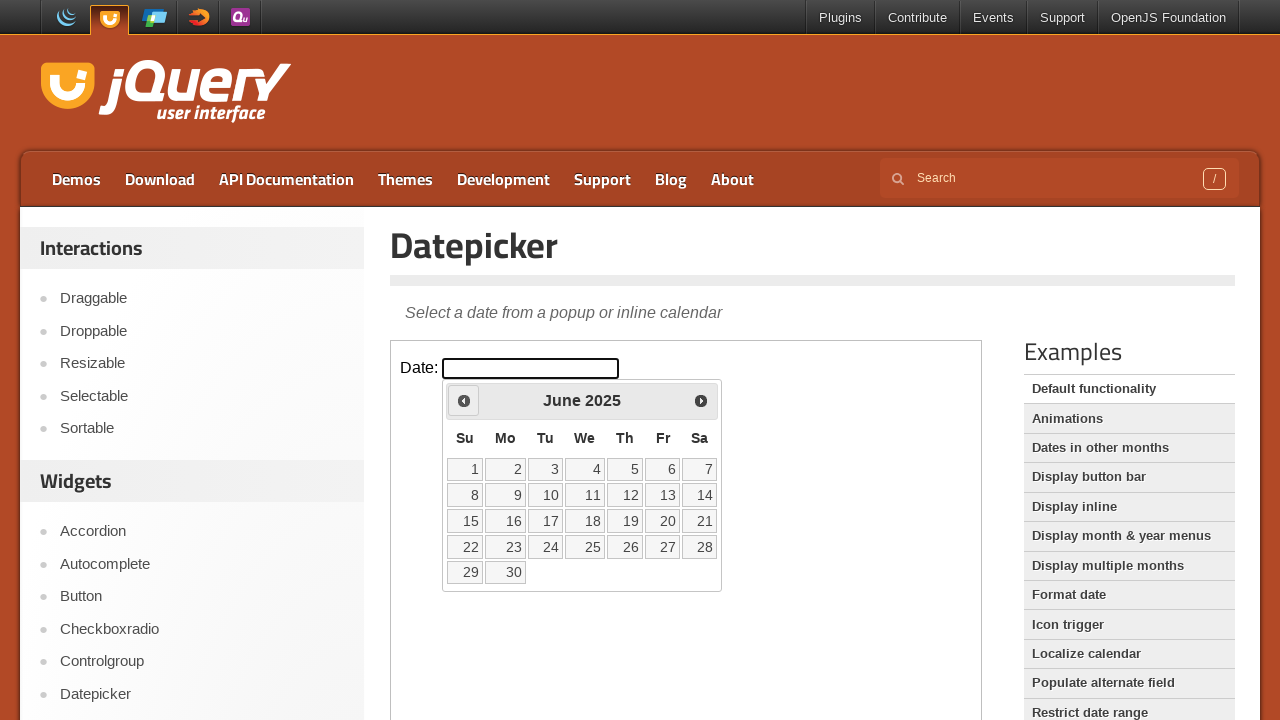

Clicked previous month arrow to navigate backwards (currently viewing June 2025) at (464, 400) on iframe >> nth=0 >> internal:control=enter-frame >> span.ui-icon-circle-triangle-
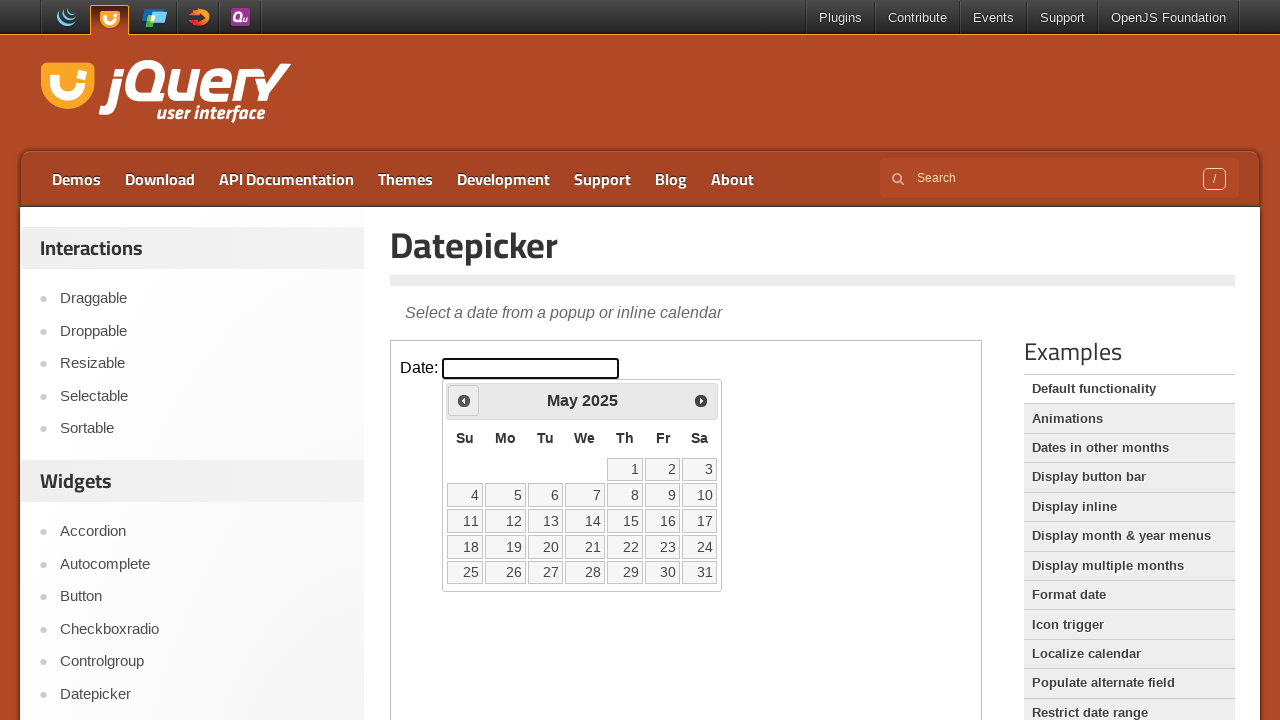

Waited 200ms for calendar to update
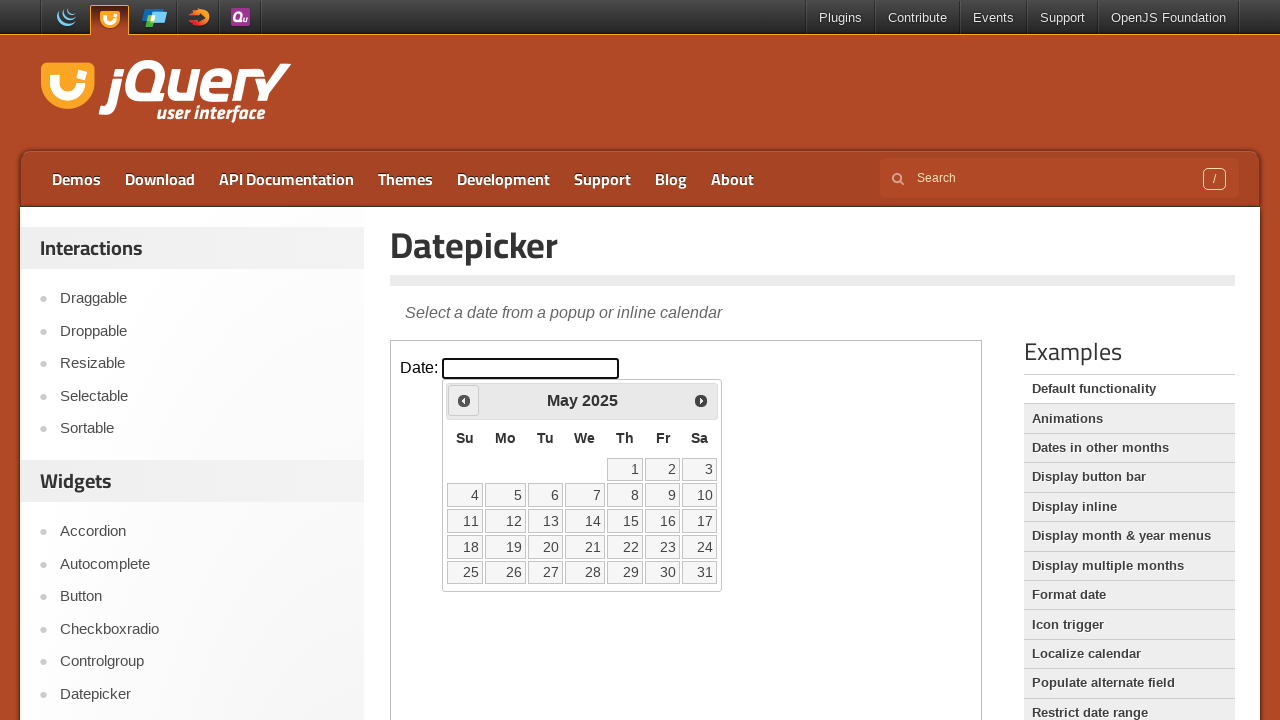

Clicked previous month arrow to navigate backwards (currently viewing May 2025) at (464, 400) on iframe >> nth=0 >> internal:control=enter-frame >> span.ui-icon-circle-triangle-
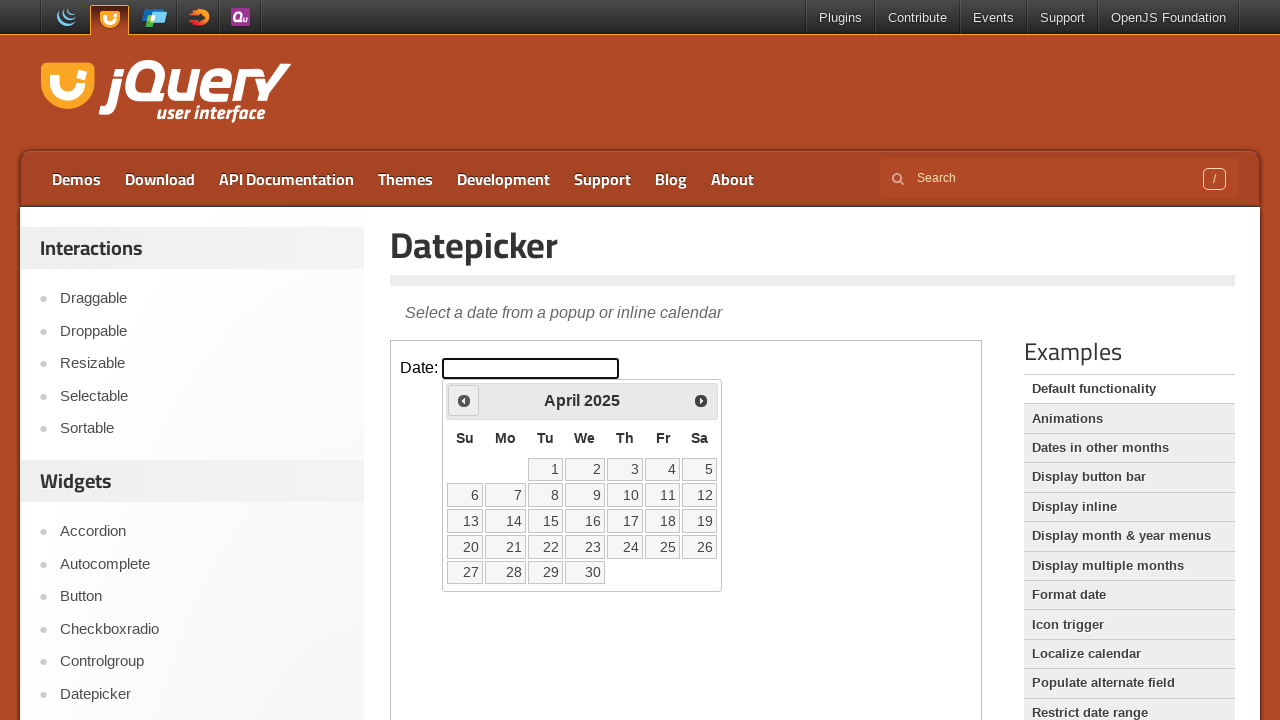

Waited 200ms for calendar to update
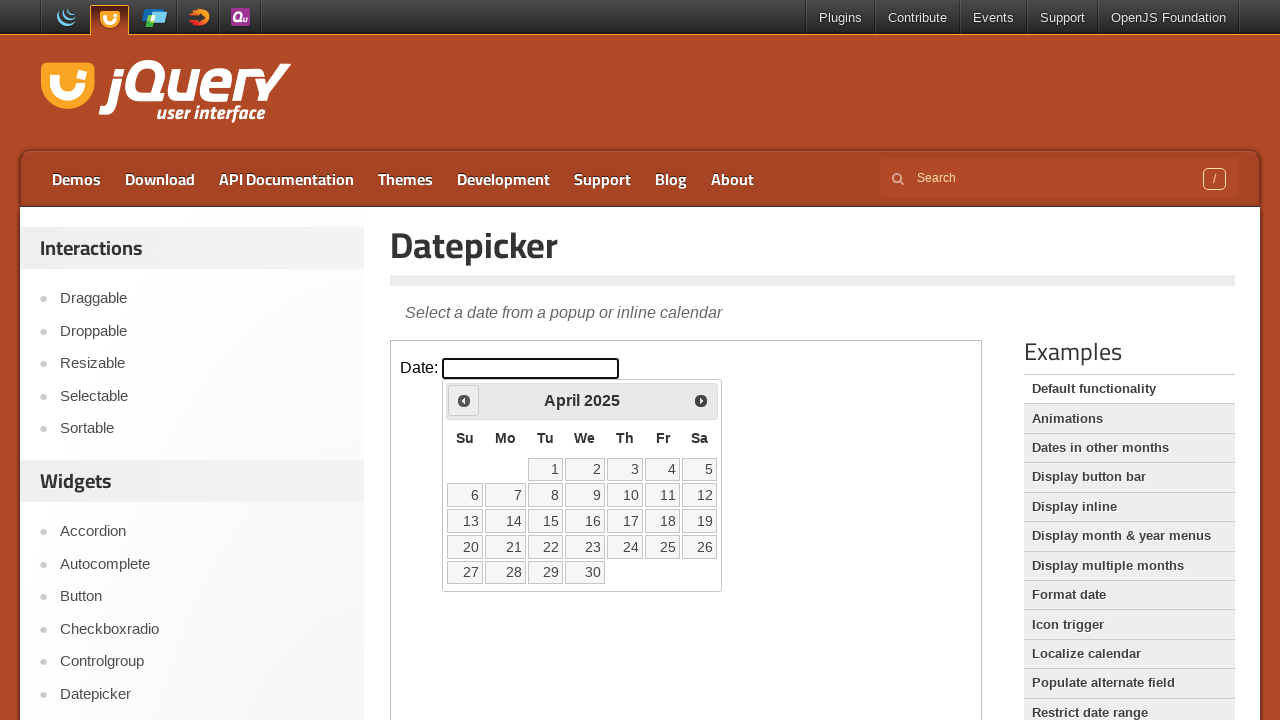

Clicked previous month arrow to navigate backwards (currently viewing April 2025) at (464, 400) on iframe >> nth=0 >> internal:control=enter-frame >> span.ui-icon-circle-triangle-
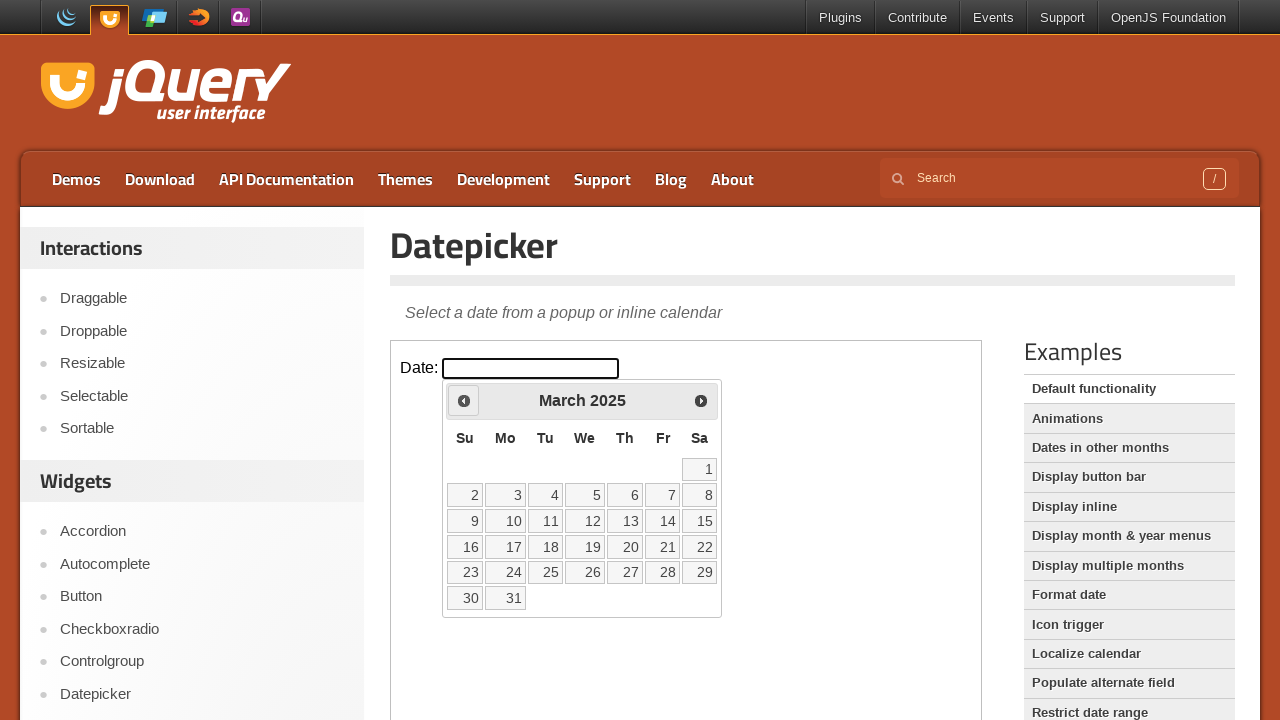

Waited 200ms for calendar to update
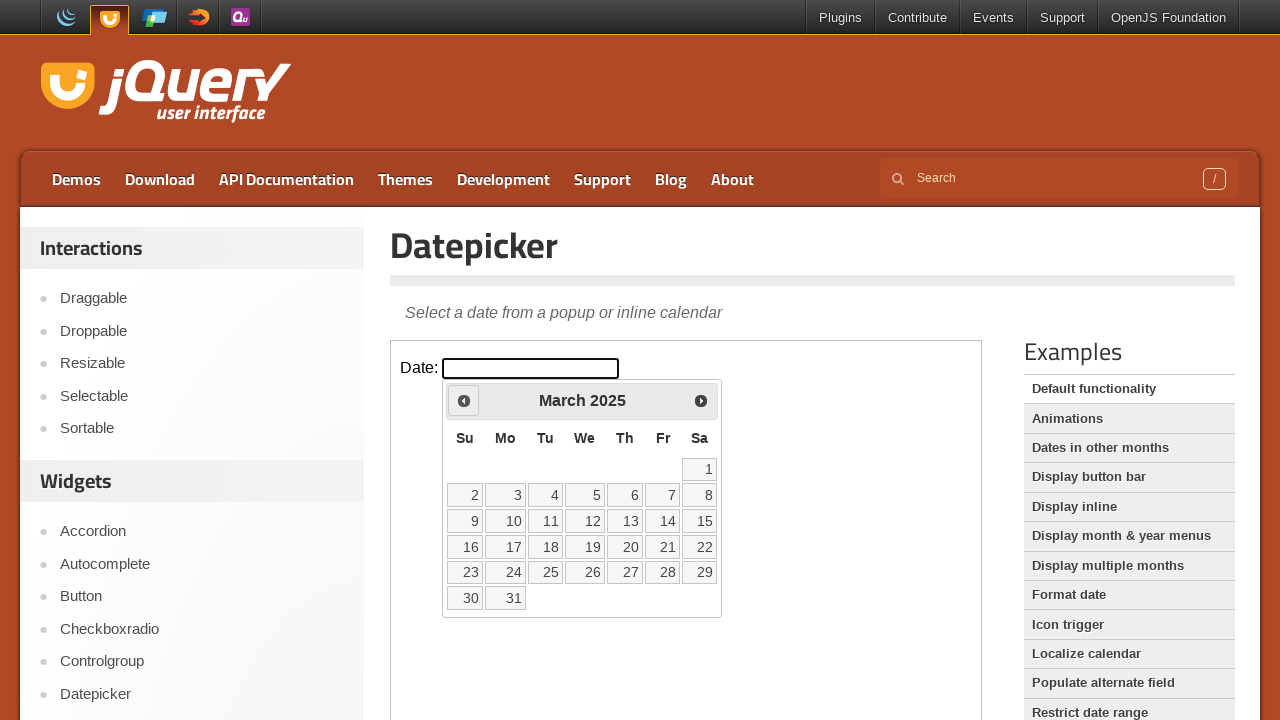

Clicked previous month arrow to navigate backwards (currently viewing March 2025) at (464, 400) on iframe >> nth=0 >> internal:control=enter-frame >> span.ui-icon-circle-triangle-
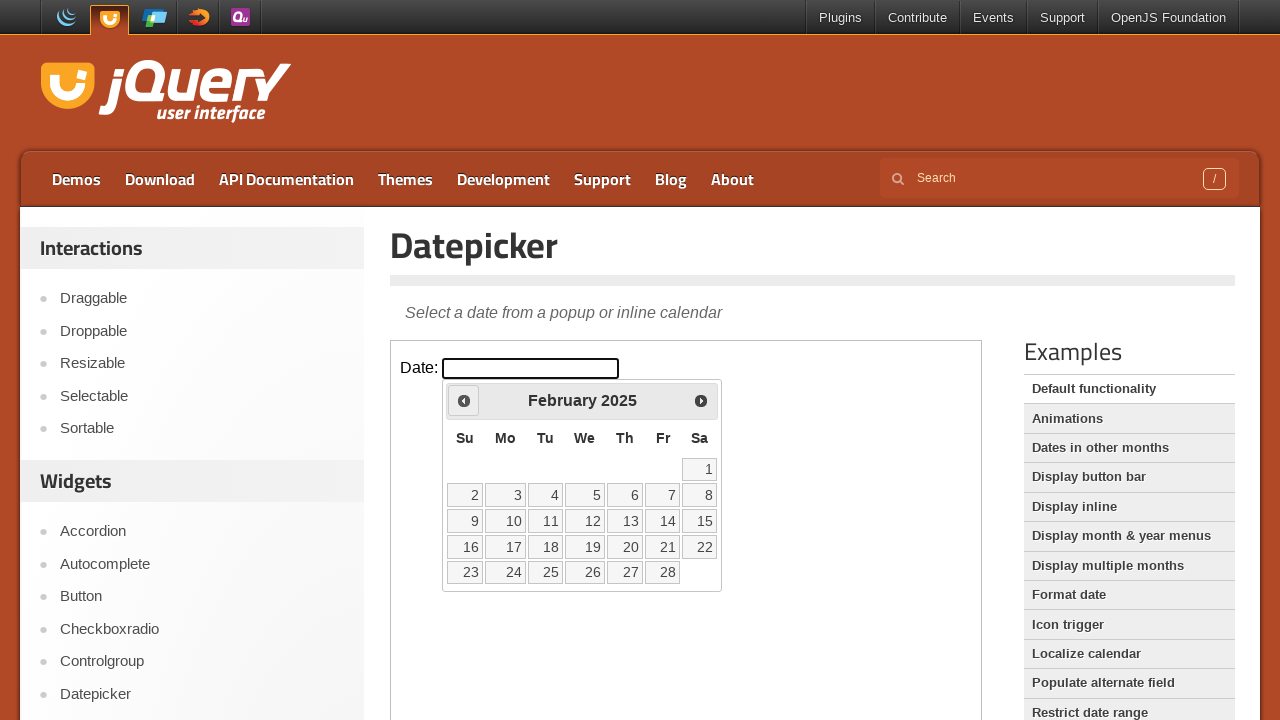

Waited 200ms for calendar to update
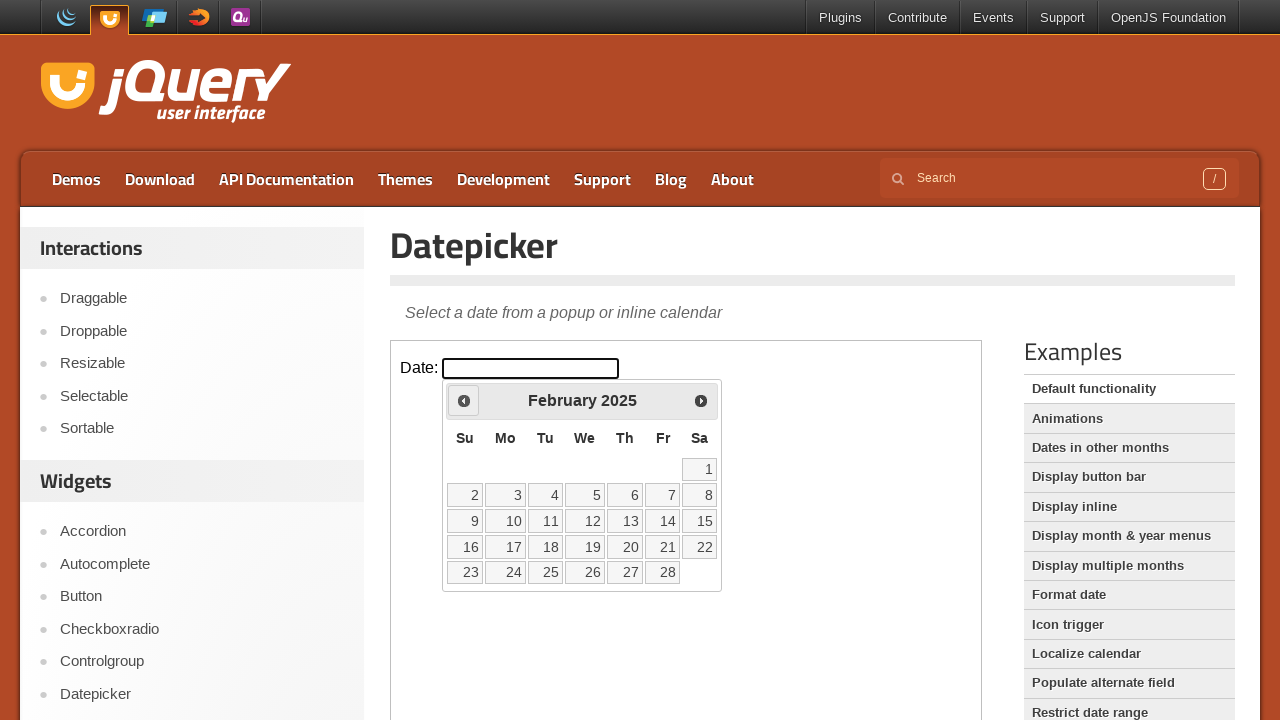

Clicked previous month arrow to navigate backwards (currently viewing February 2025) at (464, 400) on iframe >> nth=0 >> internal:control=enter-frame >> span.ui-icon-circle-triangle-
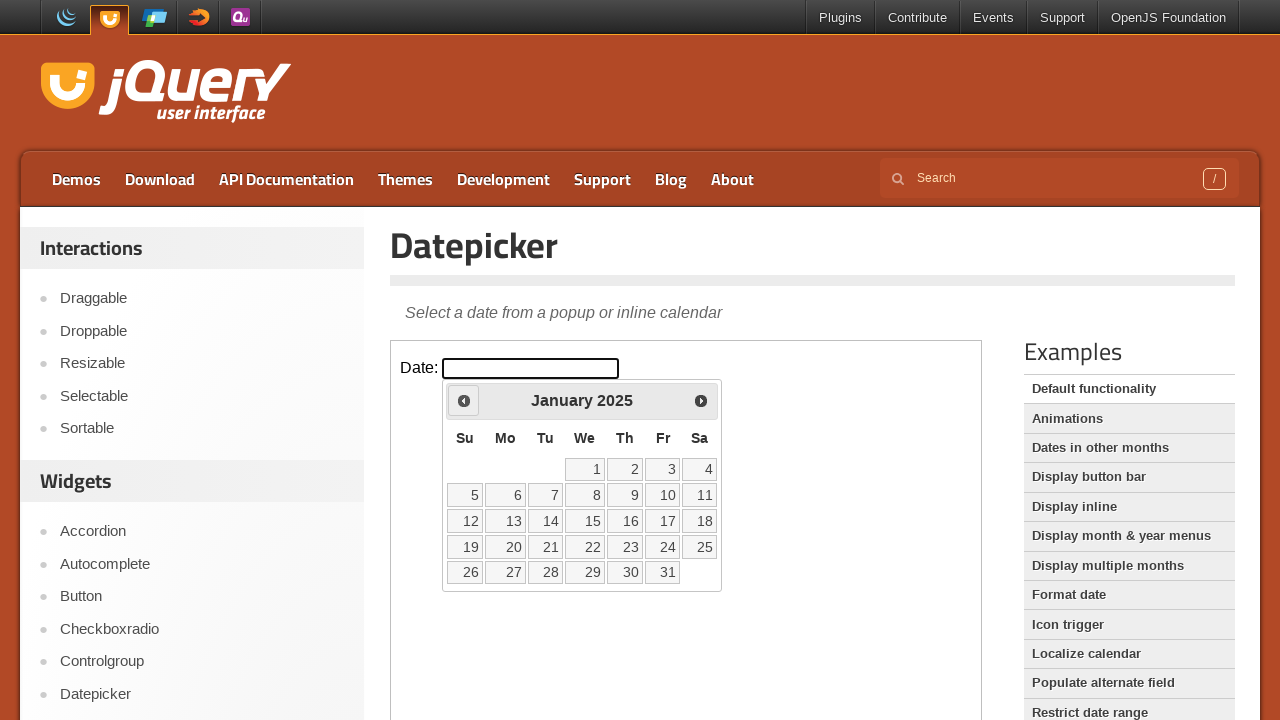

Waited 200ms for calendar to update
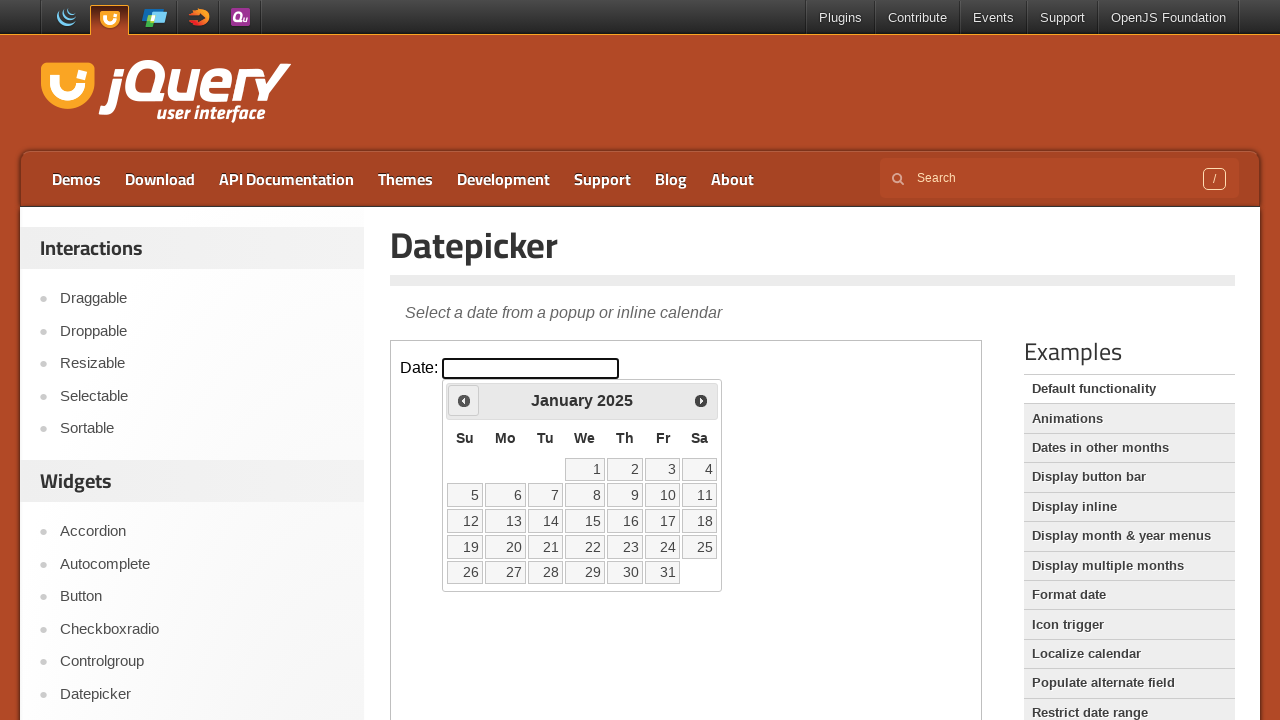

Clicked previous month arrow to navigate backwards (currently viewing January 2025) at (464, 400) on iframe >> nth=0 >> internal:control=enter-frame >> span.ui-icon-circle-triangle-
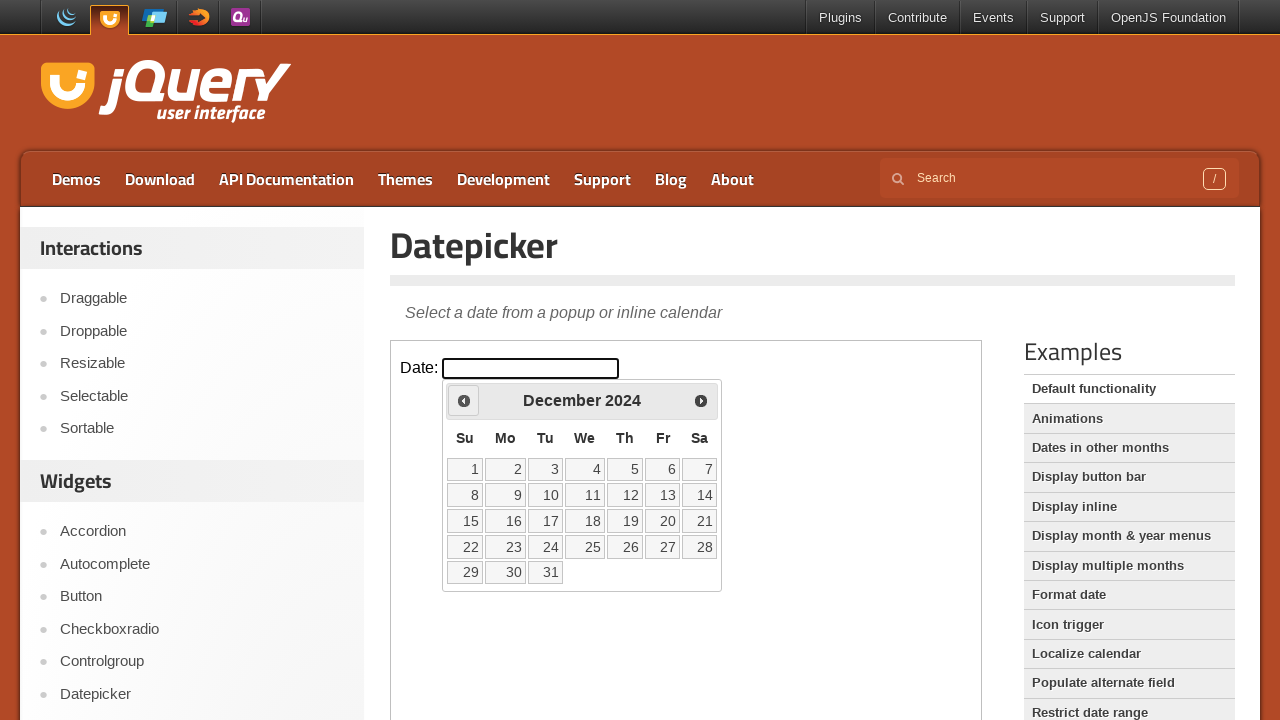

Waited 200ms for calendar to update
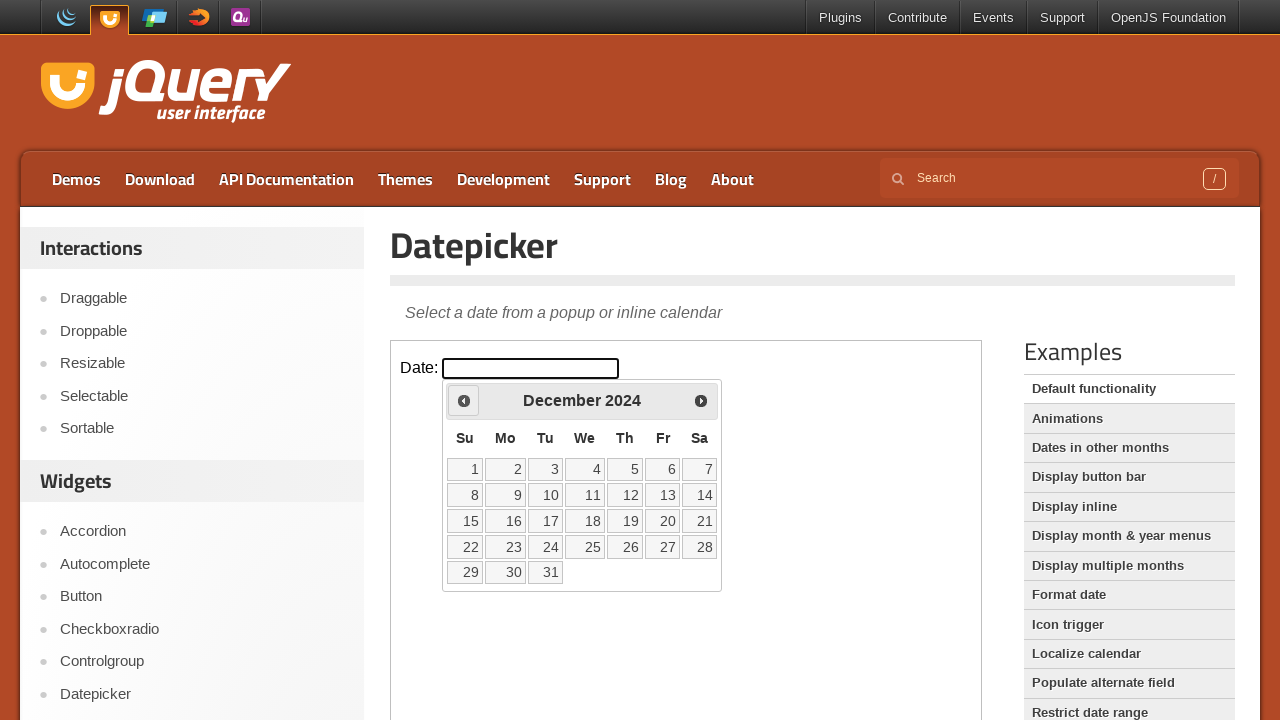

Clicked previous month arrow to navigate backwards (currently viewing December 2024) at (464, 400) on iframe >> nth=0 >> internal:control=enter-frame >> span.ui-icon-circle-triangle-
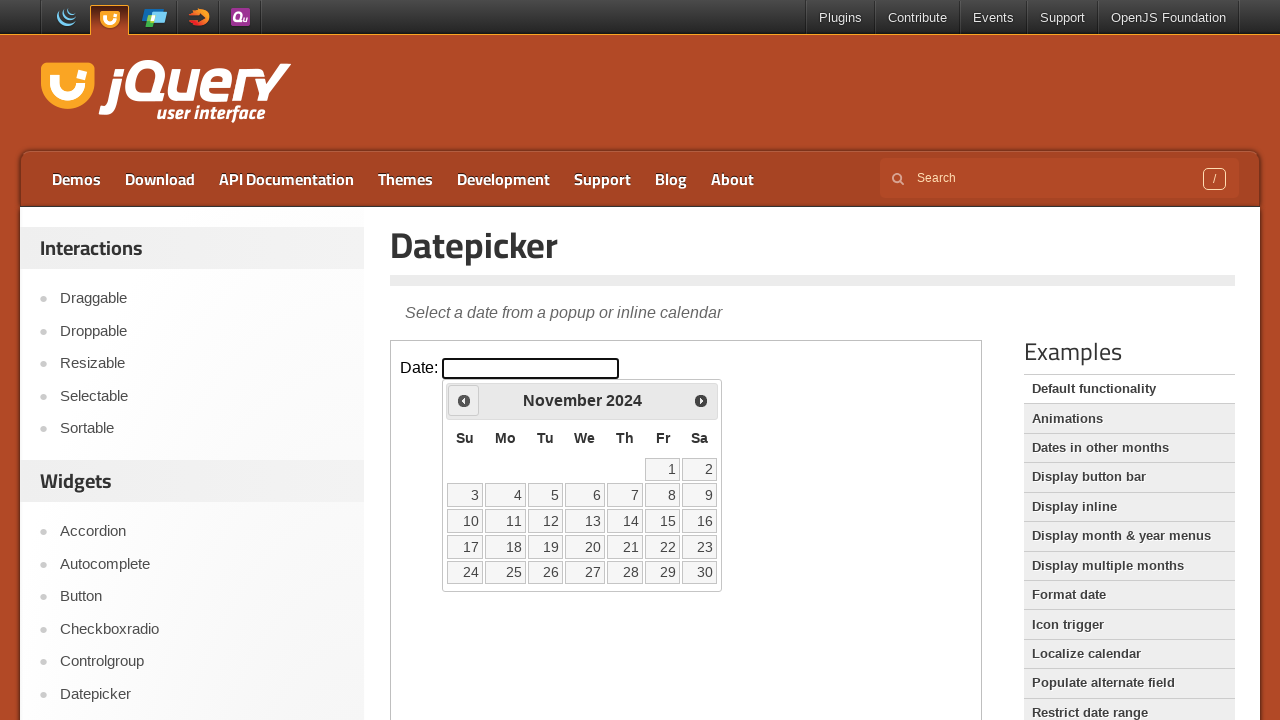

Waited 200ms for calendar to update
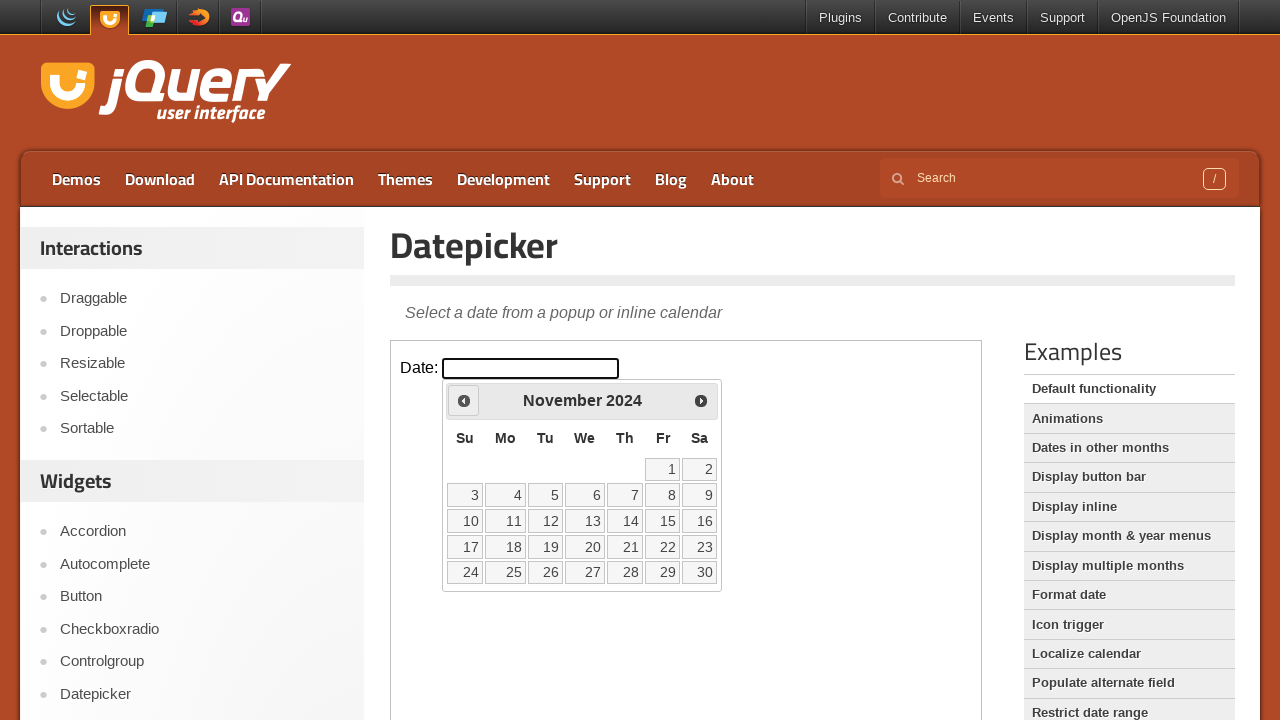

Clicked previous month arrow to navigate backwards (currently viewing November 2024) at (464, 400) on iframe >> nth=0 >> internal:control=enter-frame >> span.ui-icon-circle-triangle-
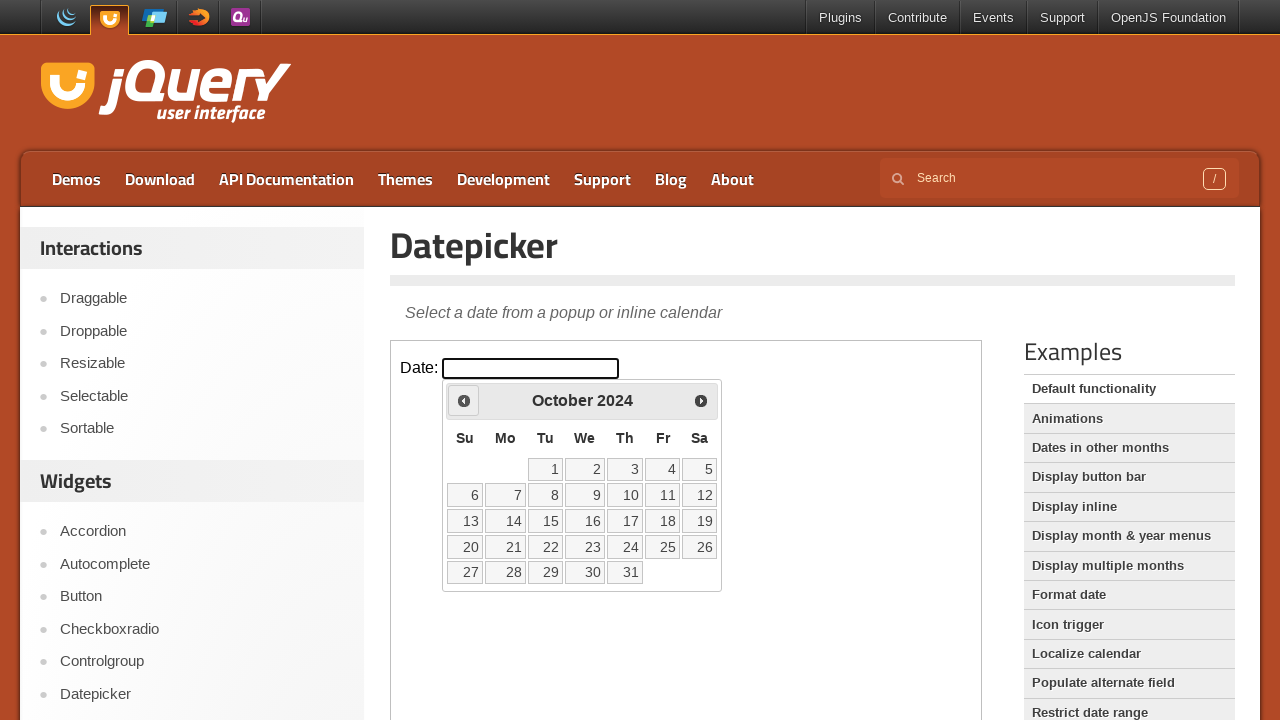

Waited 200ms for calendar to update
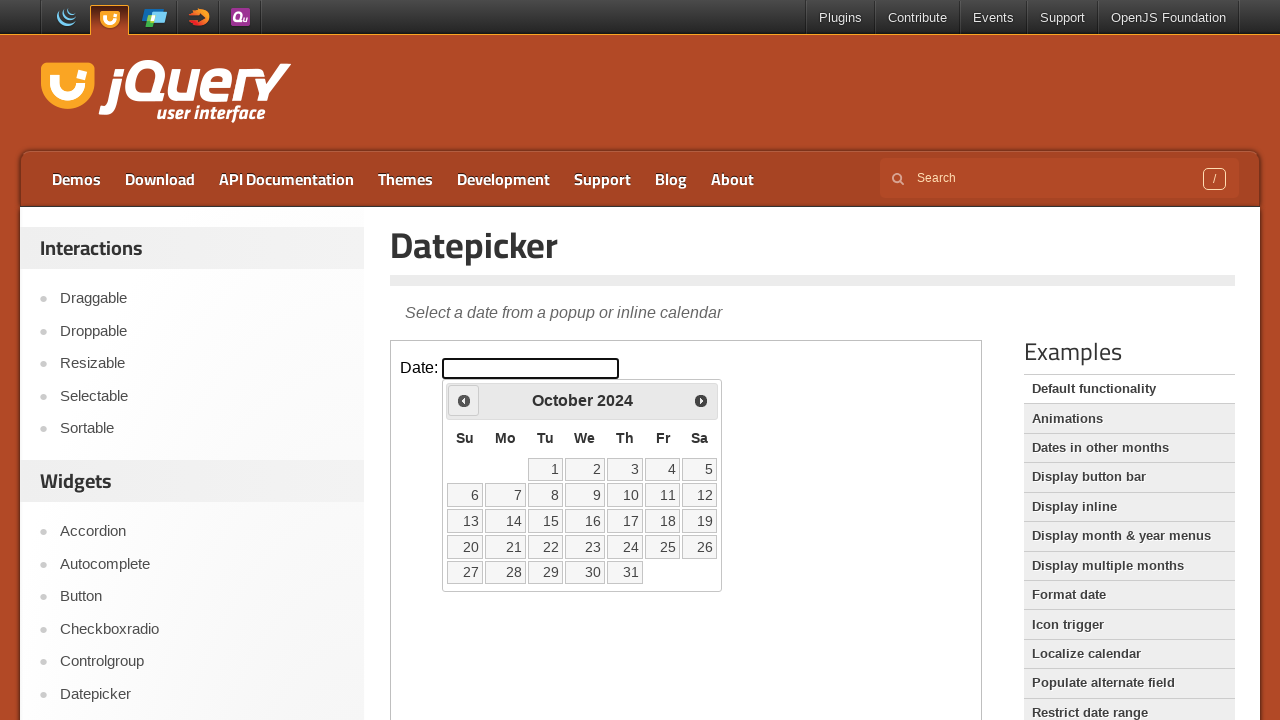

Clicked previous month arrow to navigate backwards (currently viewing October 2024) at (464, 400) on iframe >> nth=0 >> internal:control=enter-frame >> span.ui-icon-circle-triangle-
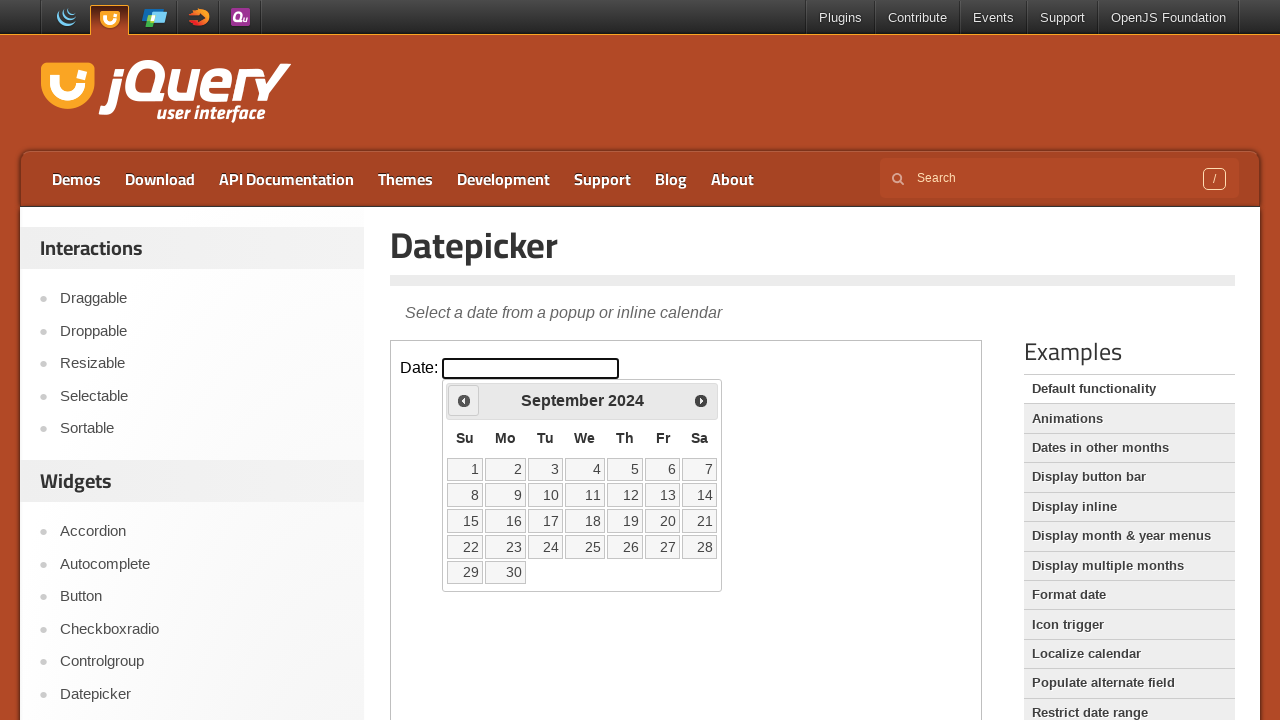

Waited 200ms for calendar to update
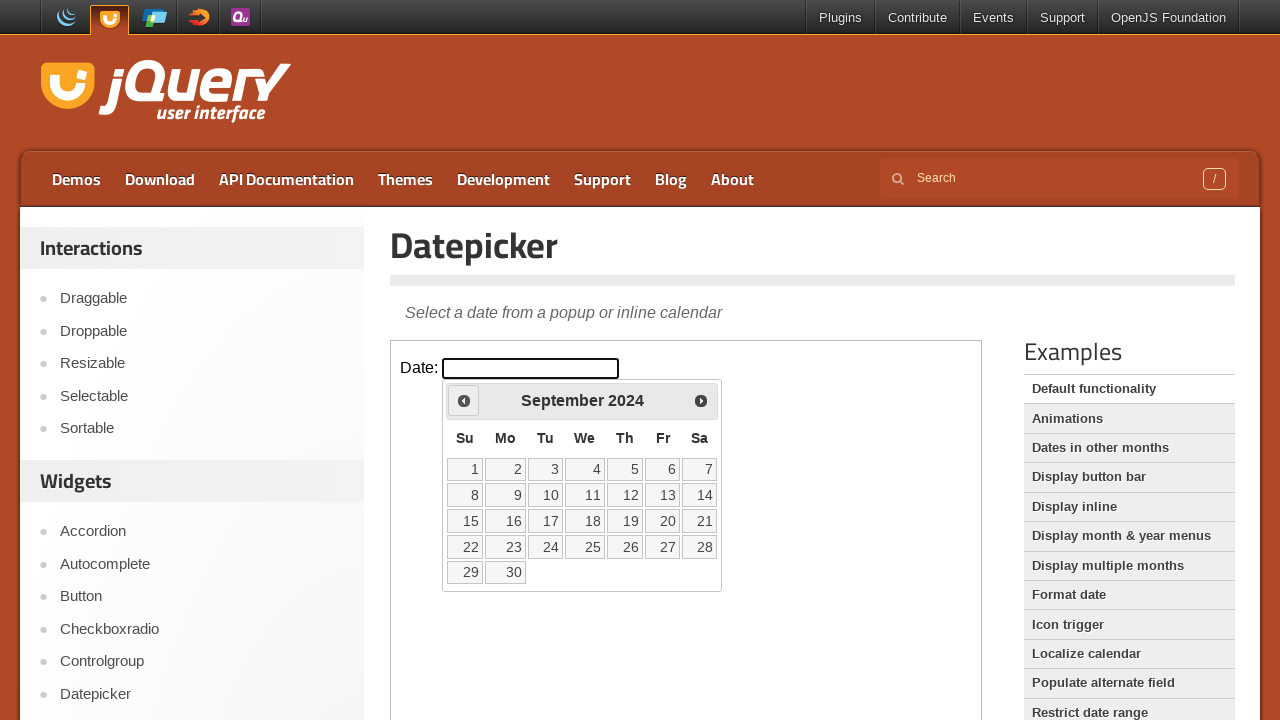

Clicked previous month arrow to navigate backwards (currently viewing September 2024) at (464, 400) on iframe >> nth=0 >> internal:control=enter-frame >> span.ui-icon-circle-triangle-
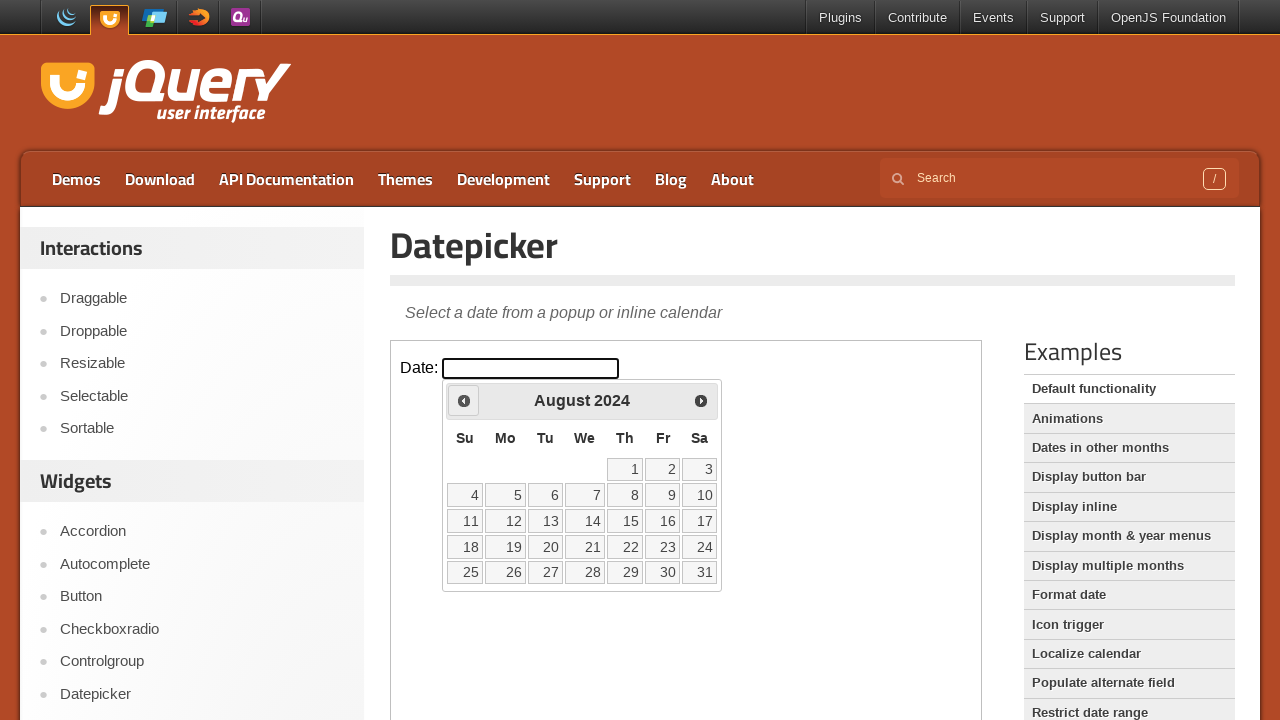

Waited 200ms for calendar to update
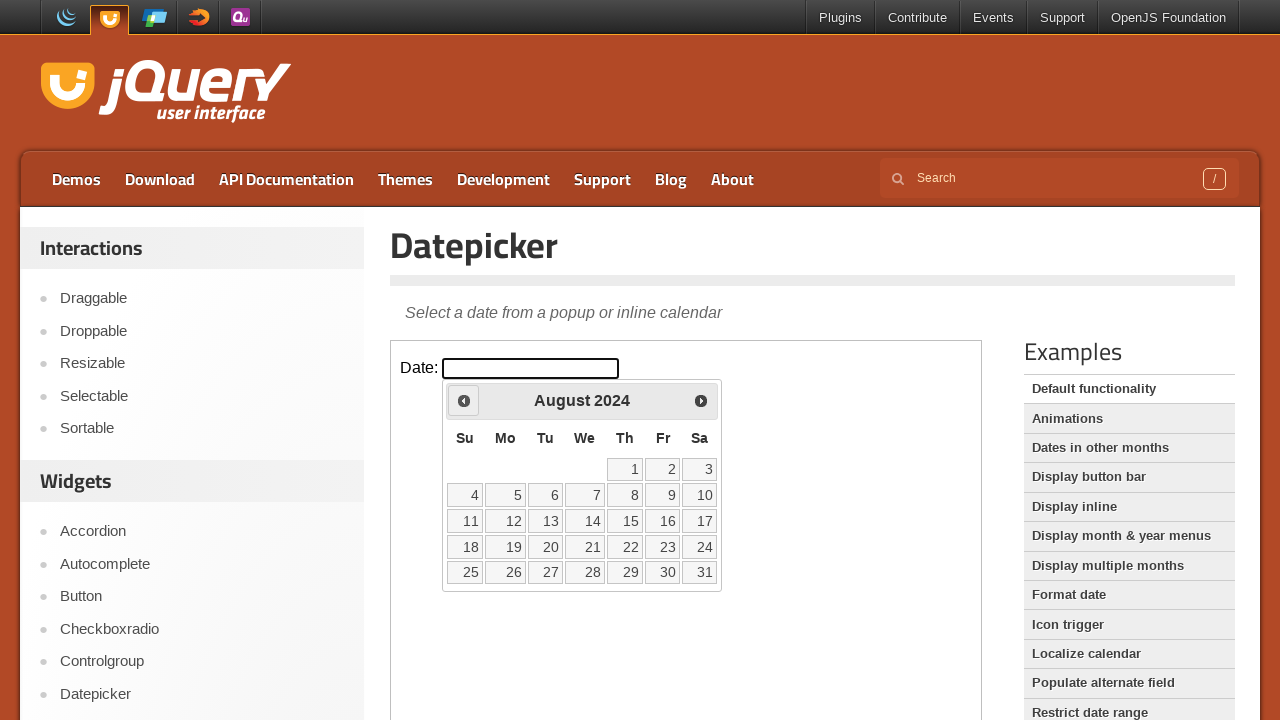

Clicked previous month arrow to navigate backwards (currently viewing August 2024) at (464, 400) on iframe >> nth=0 >> internal:control=enter-frame >> span.ui-icon-circle-triangle-
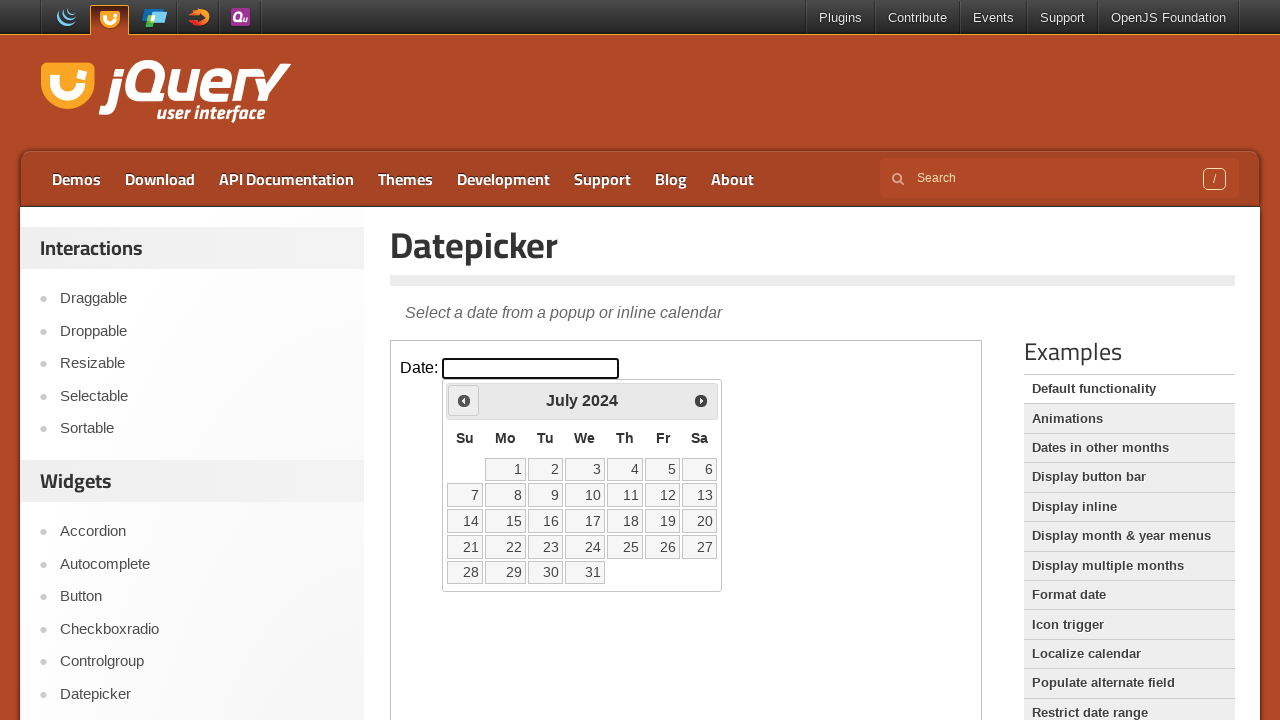

Waited 200ms for calendar to update
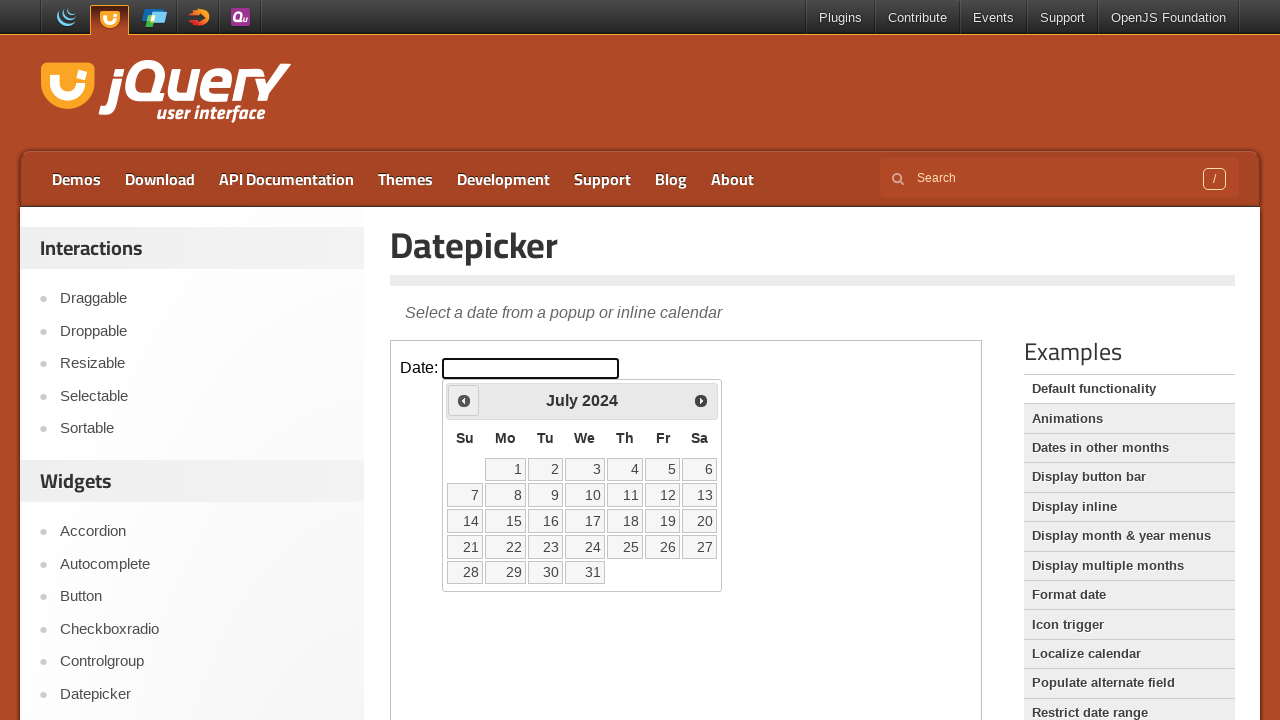

Clicked previous month arrow to navigate backwards (currently viewing July 2024) at (464, 400) on iframe >> nth=0 >> internal:control=enter-frame >> span.ui-icon-circle-triangle-
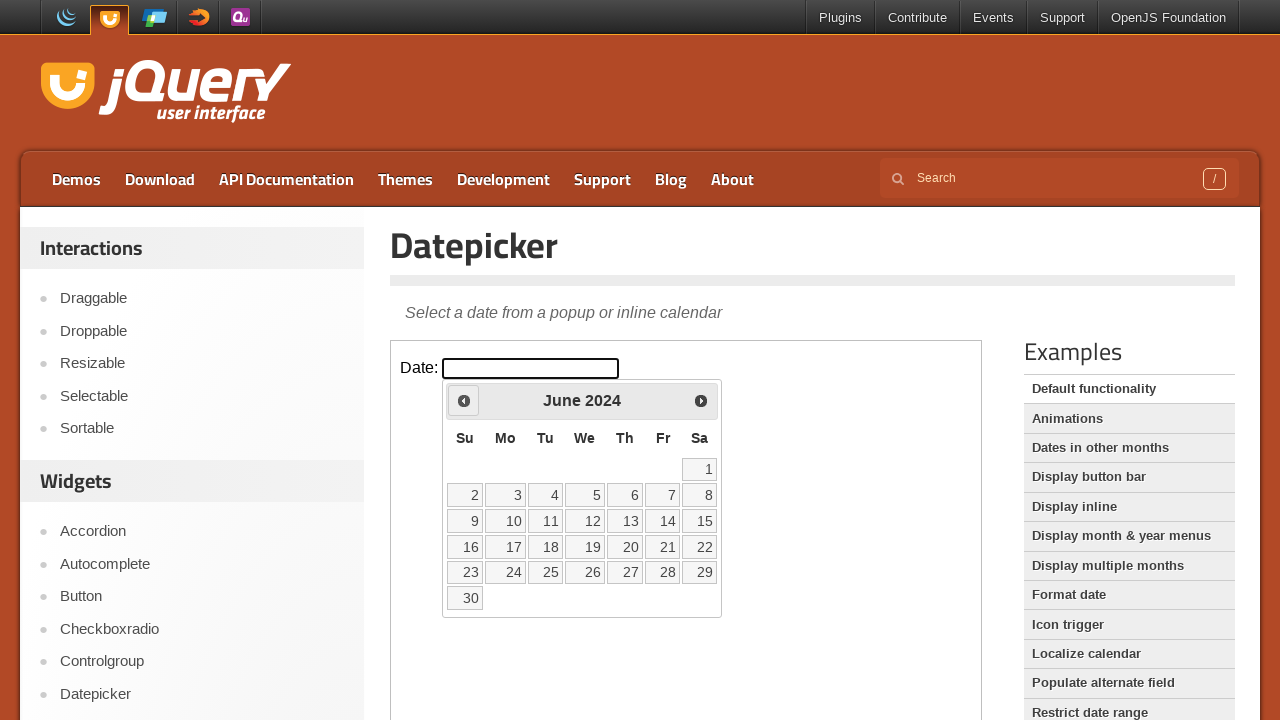

Waited 200ms for calendar to update
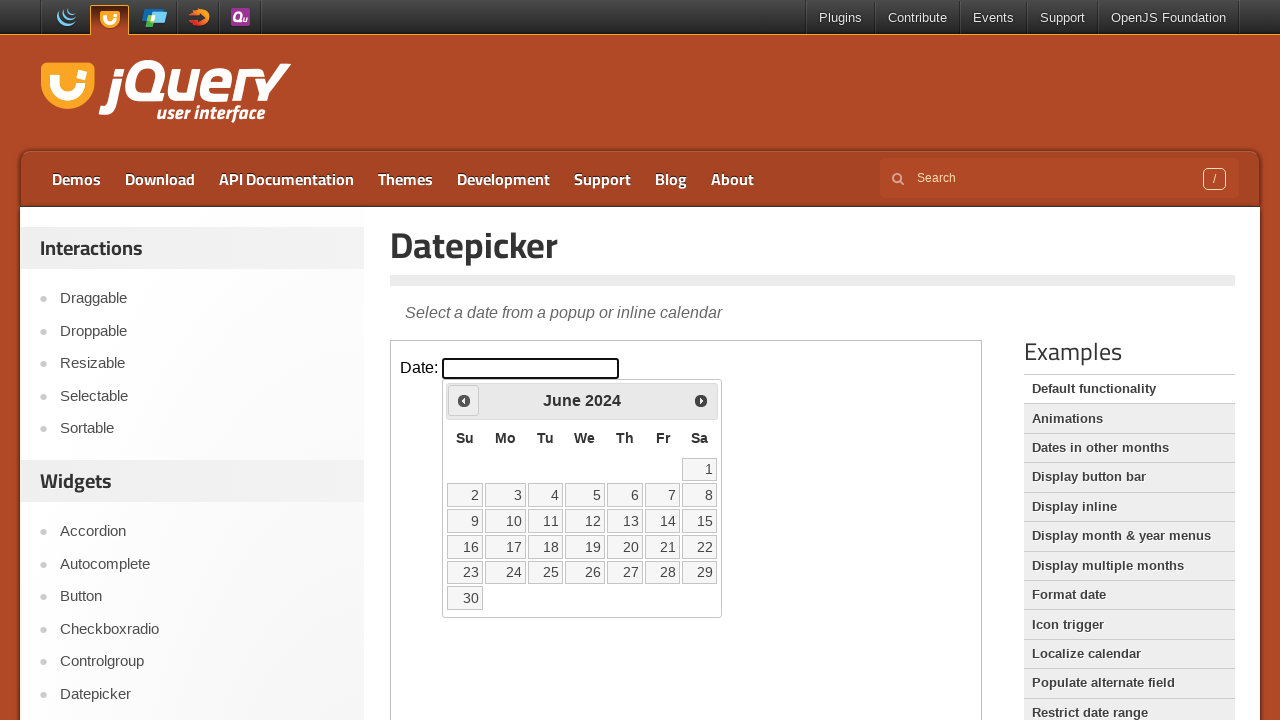

Clicked previous month arrow to navigate backwards (currently viewing June 2024) at (464, 400) on iframe >> nth=0 >> internal:control=enter-frame >> span.ui-icon-circle-triangle-
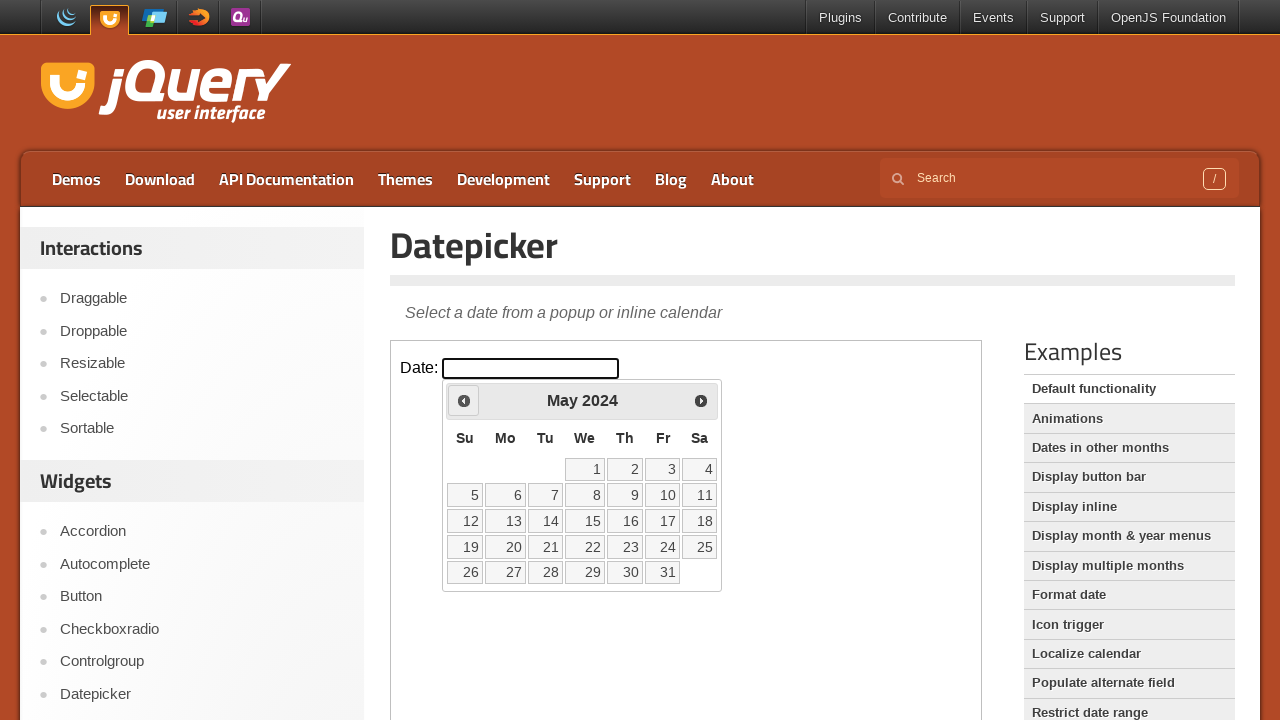

Waited 200ms for calendar to update
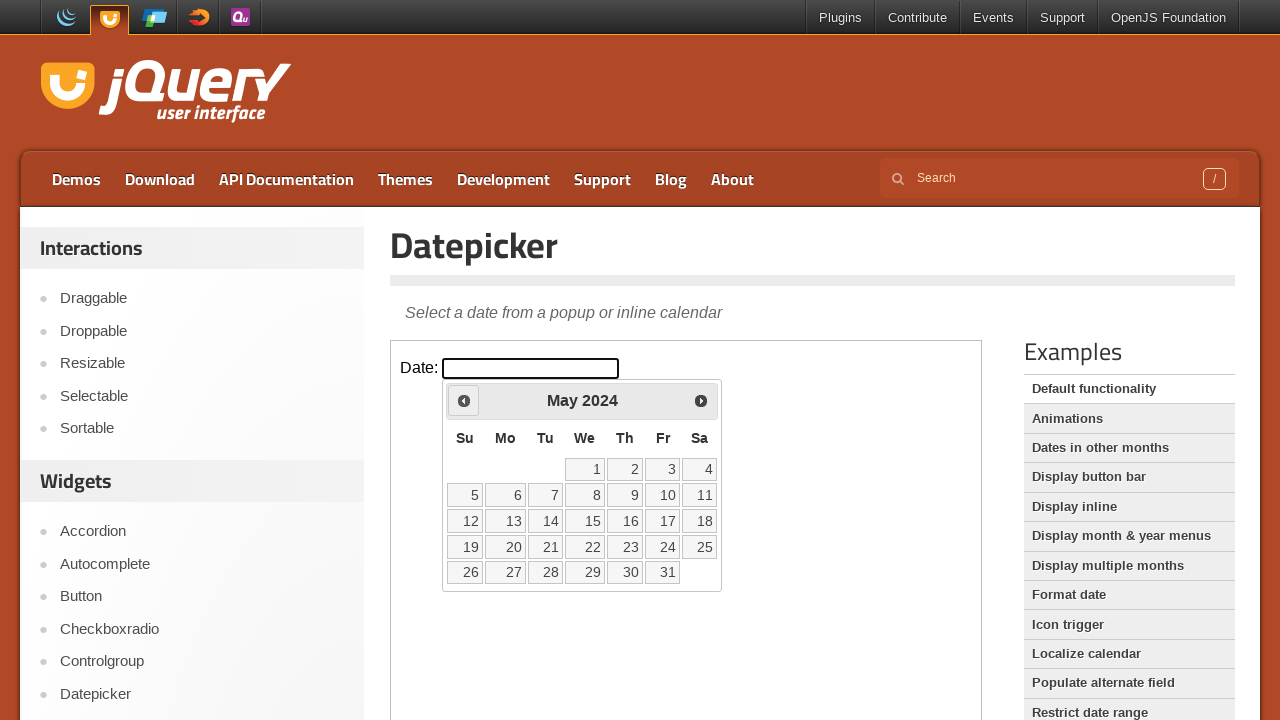

Clicked previous month arrow to navigate backwards (currently viewing May 2024) at (464, 400) on iframe >> nth=0 >> internal:control=enter-frame >> span.ui-icon-circle-triangle-
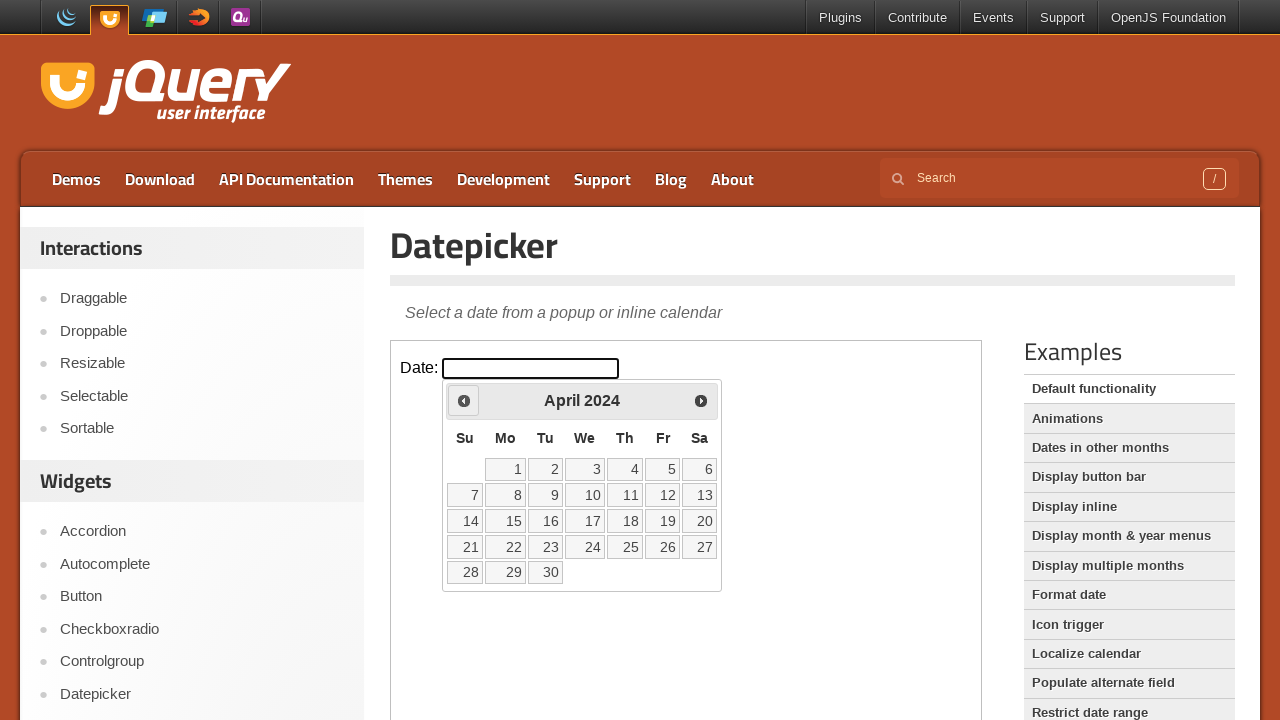

Waited 200ms for calendar to update
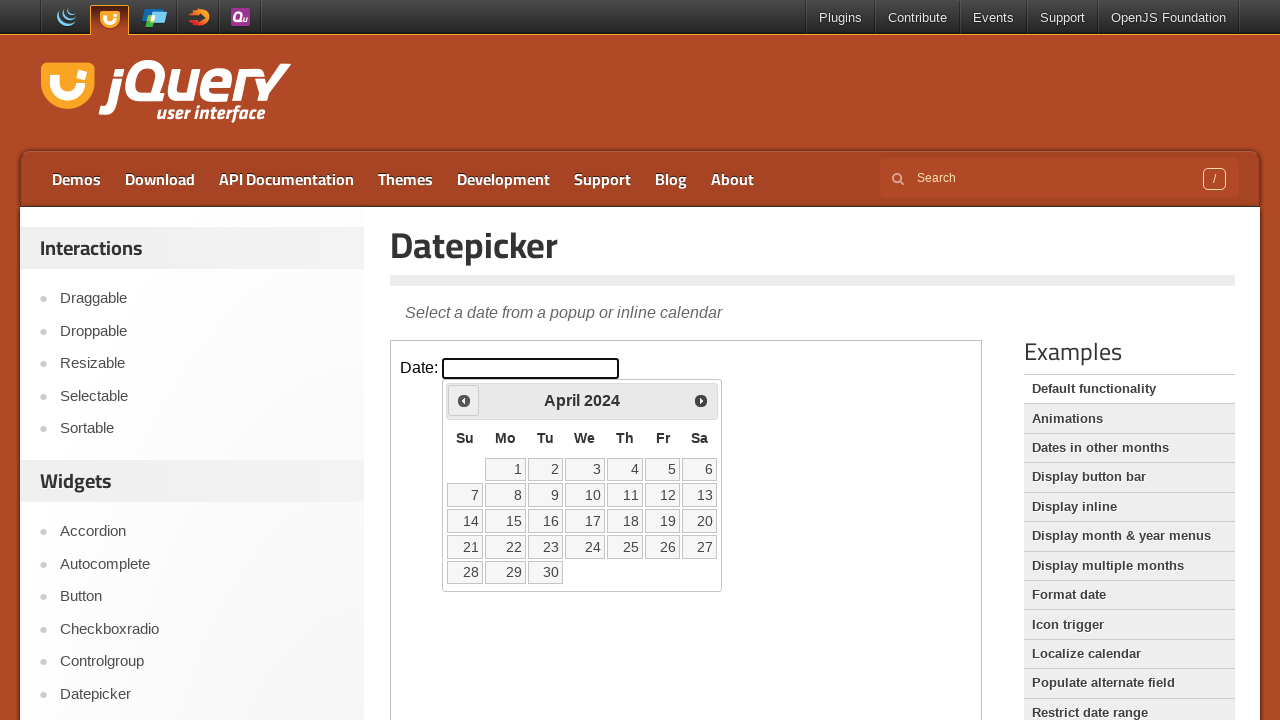

Clicked previous month arrow to navigate backwards (currently viewing April 2024) at (464, 400) on iframe >> nth=0 >> internal:control=enter-frame >> span.ui-icon-circle-triangle-
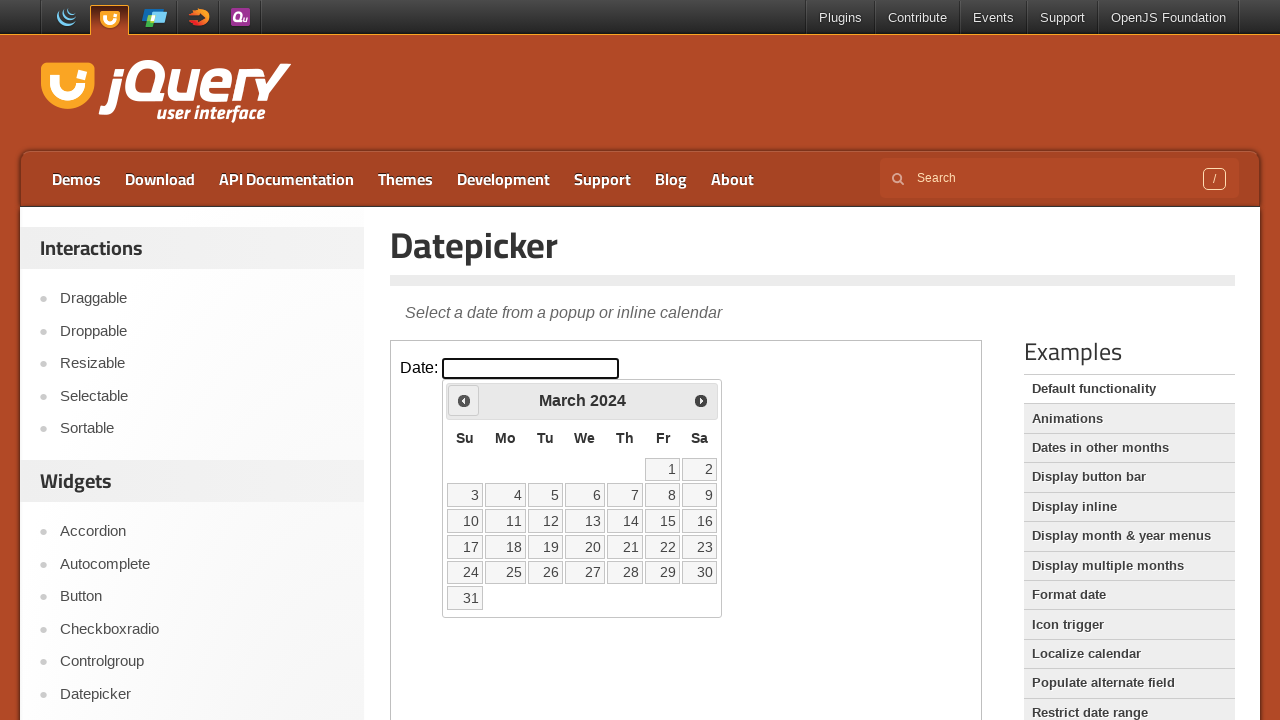

Waited 200ms for calendar to update
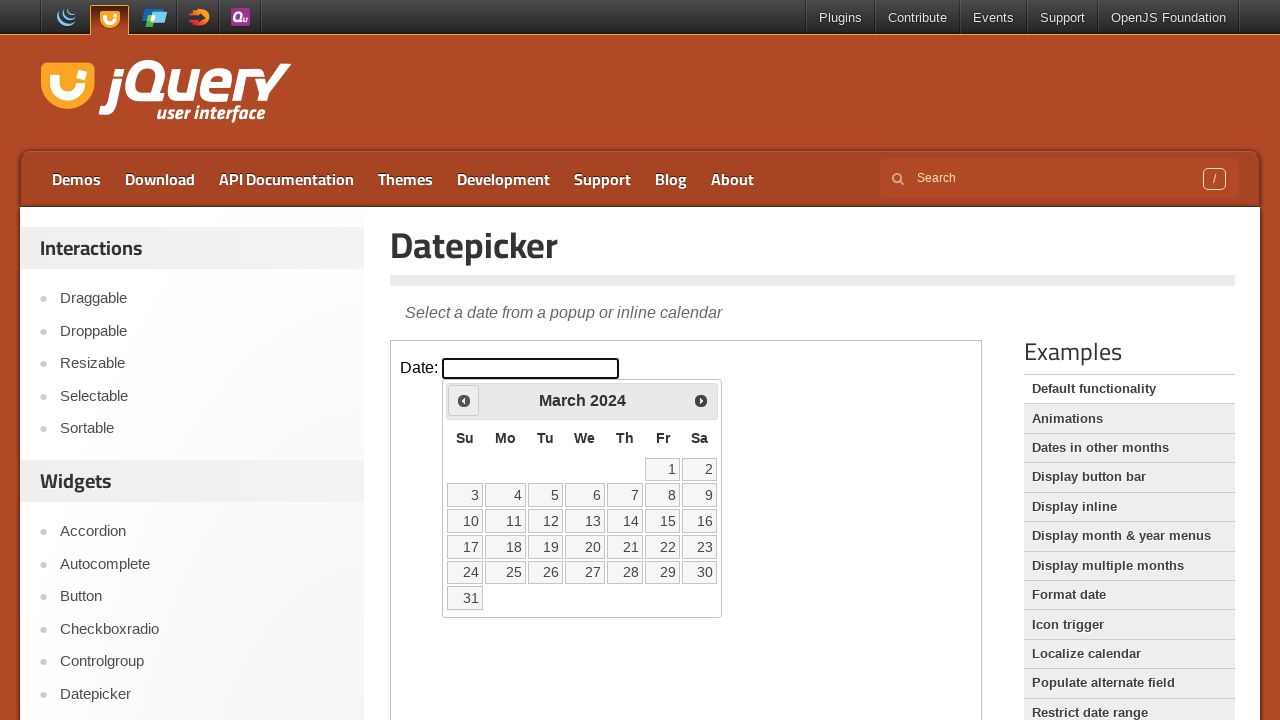

Clicked previous month arrow to navigate backwards (currently viewing March 2024) at (464, 400) on iframe >> nth=0 >> internal:control=enter-frame >> span.ui-icon-circle-triangle-
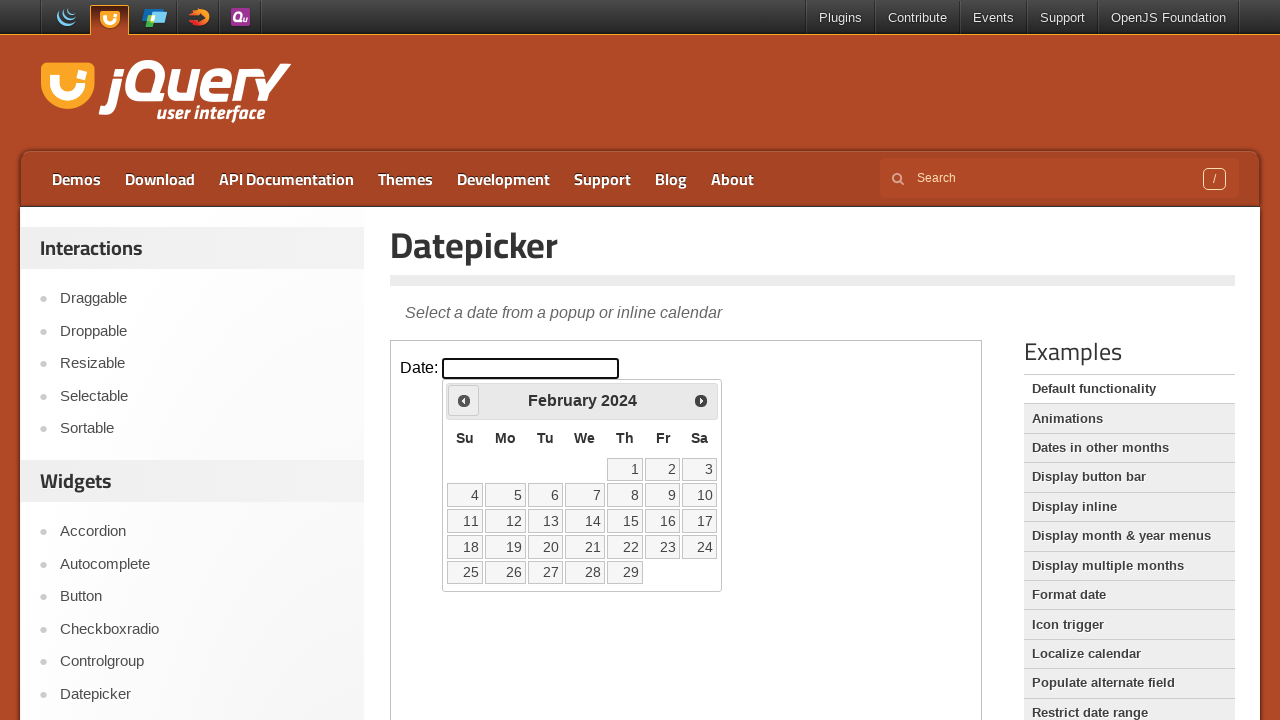

Waited 200ms for calendar to update
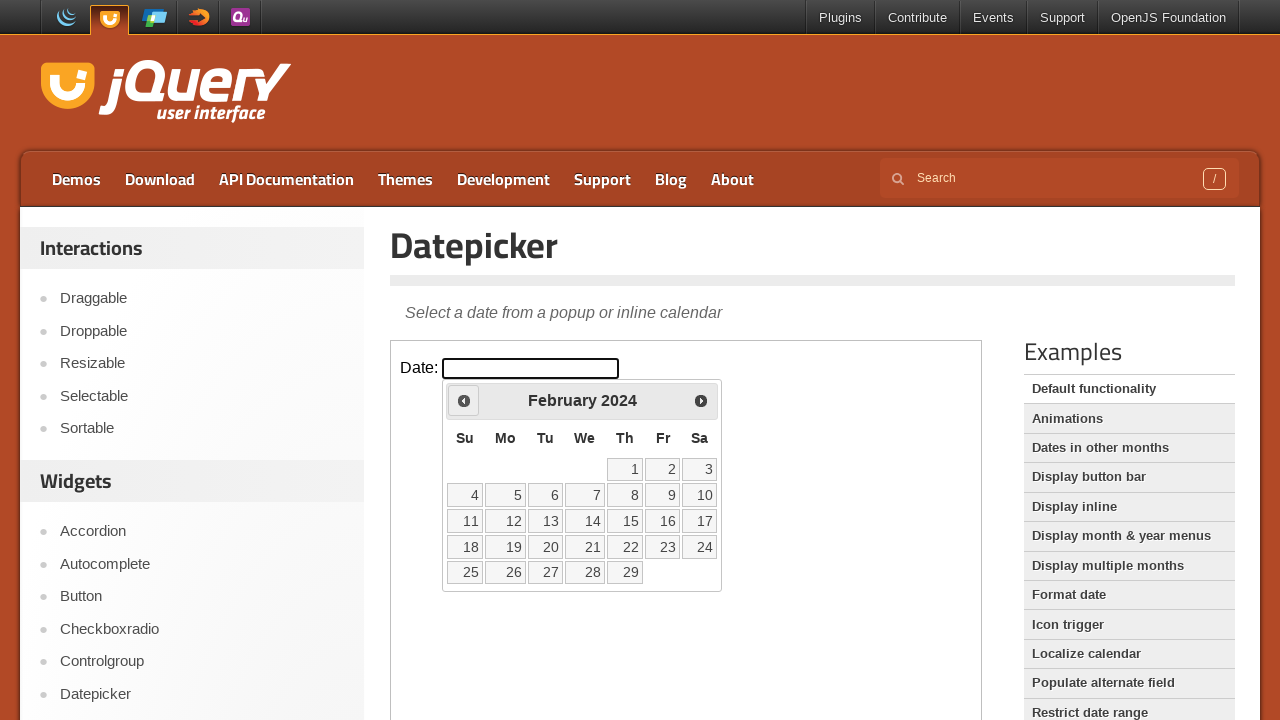

Clicked previous month arrow to navigate backwards (currently viewing February 2024) at (464, 400) on iframe >> nth=0 >> internal:control=enter-frame >> span.ui-icon-circle-triangle-
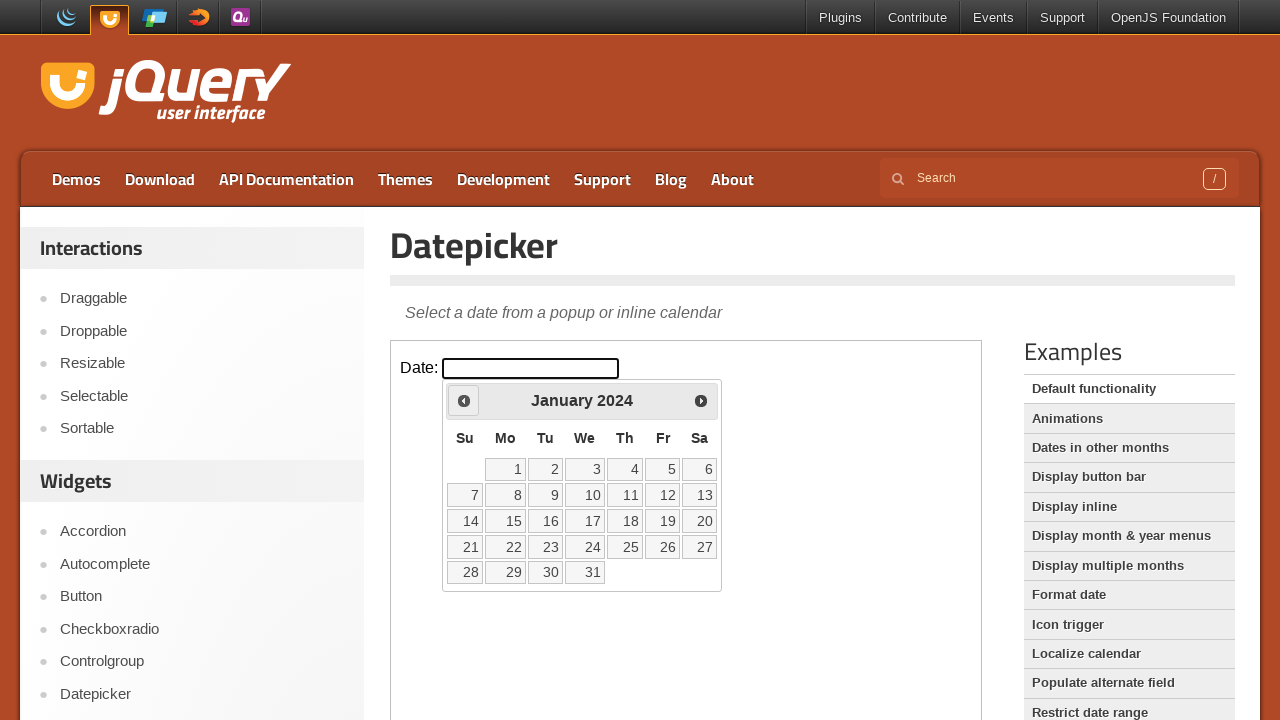

Waited 200ms for calendar to update
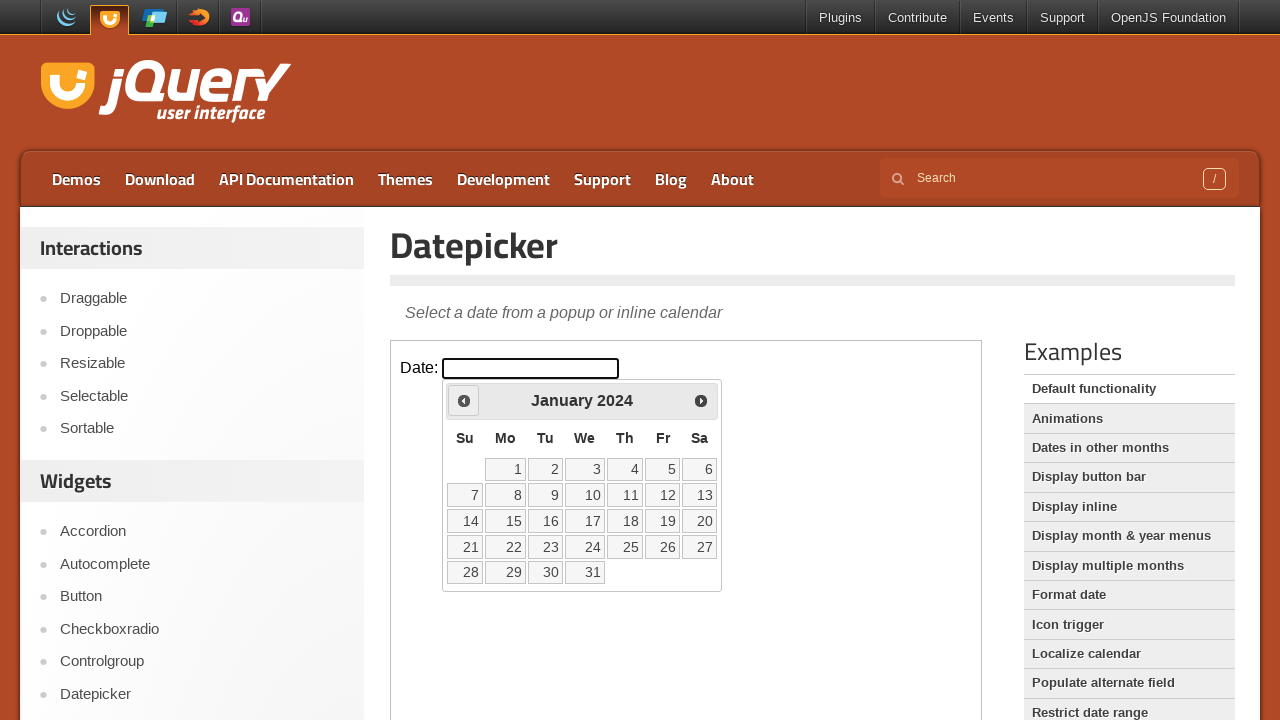

Clicked previous month arrow to navigate backwards (currently viewing January 2024) at (464, 400) on iframe >> nth=0 >> internal:control=enter-frame >> span.ui-icon-circle-triangle-
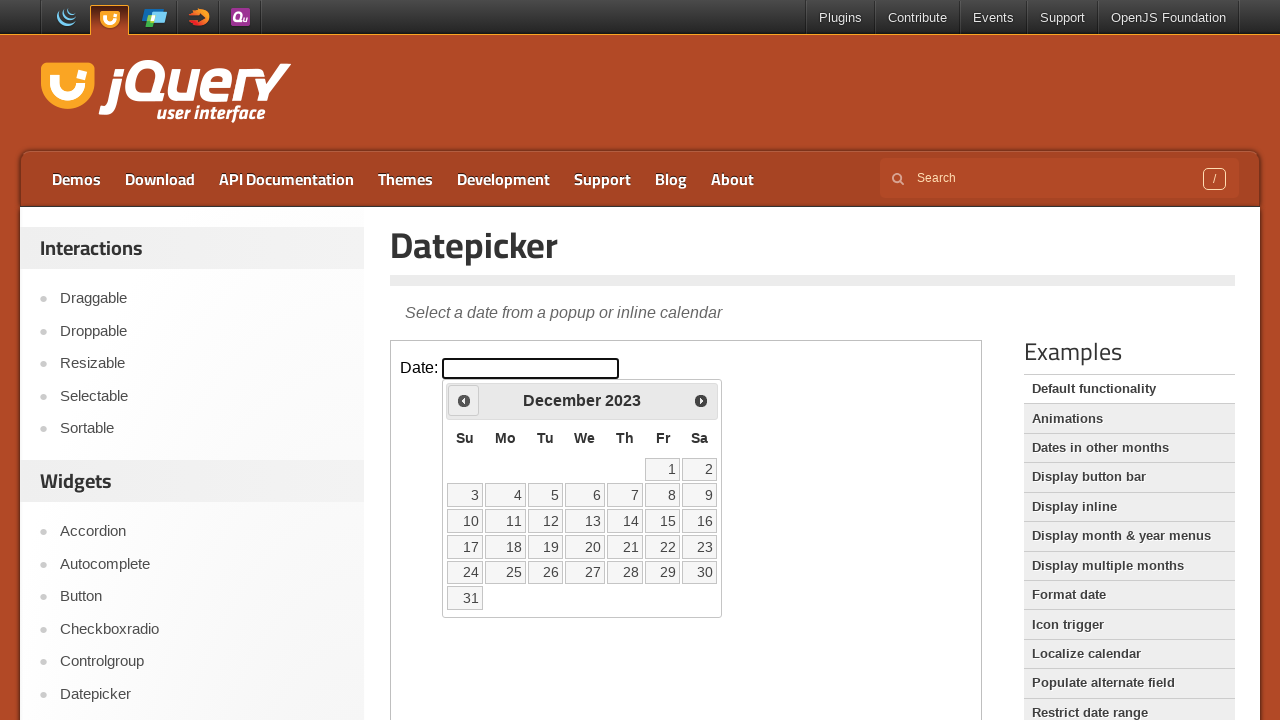

Waited 200ms for calendar to update
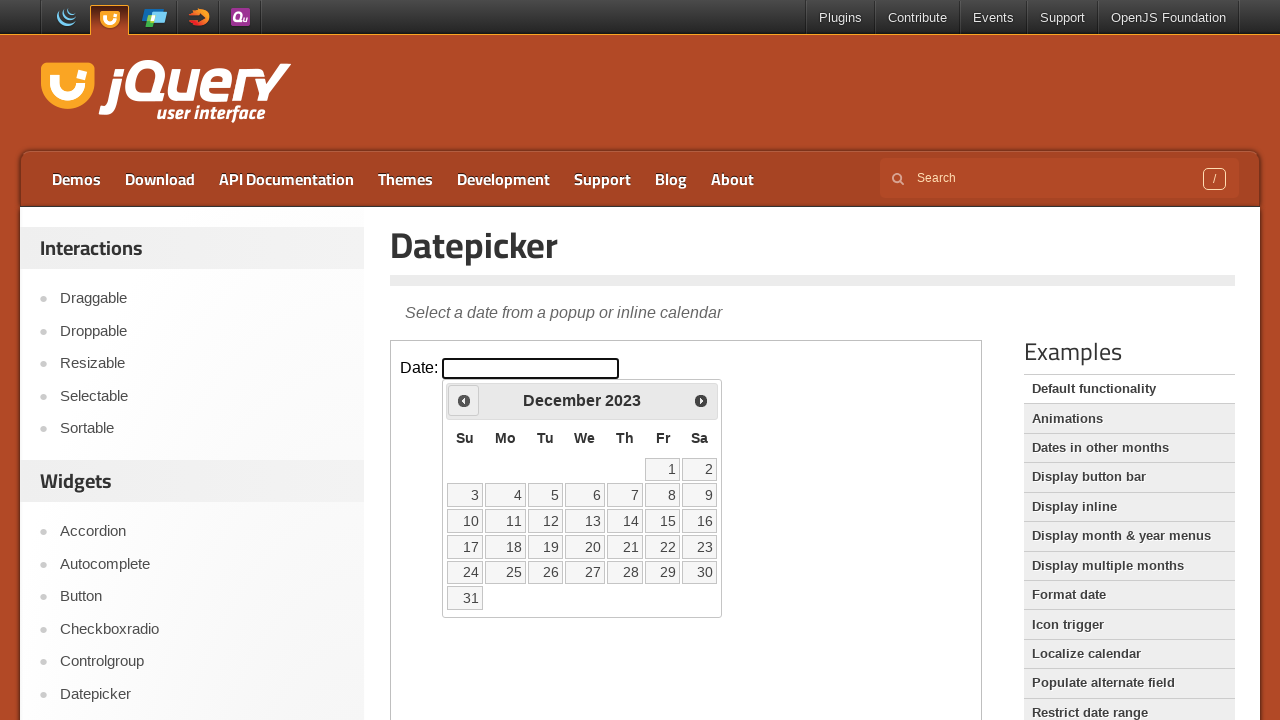

Selected December 31, 2023 from the calendar at (465, 598) on iframe >> nth=0 >> internal:control=enter-frame >> table.ui-datepicker-calendar 
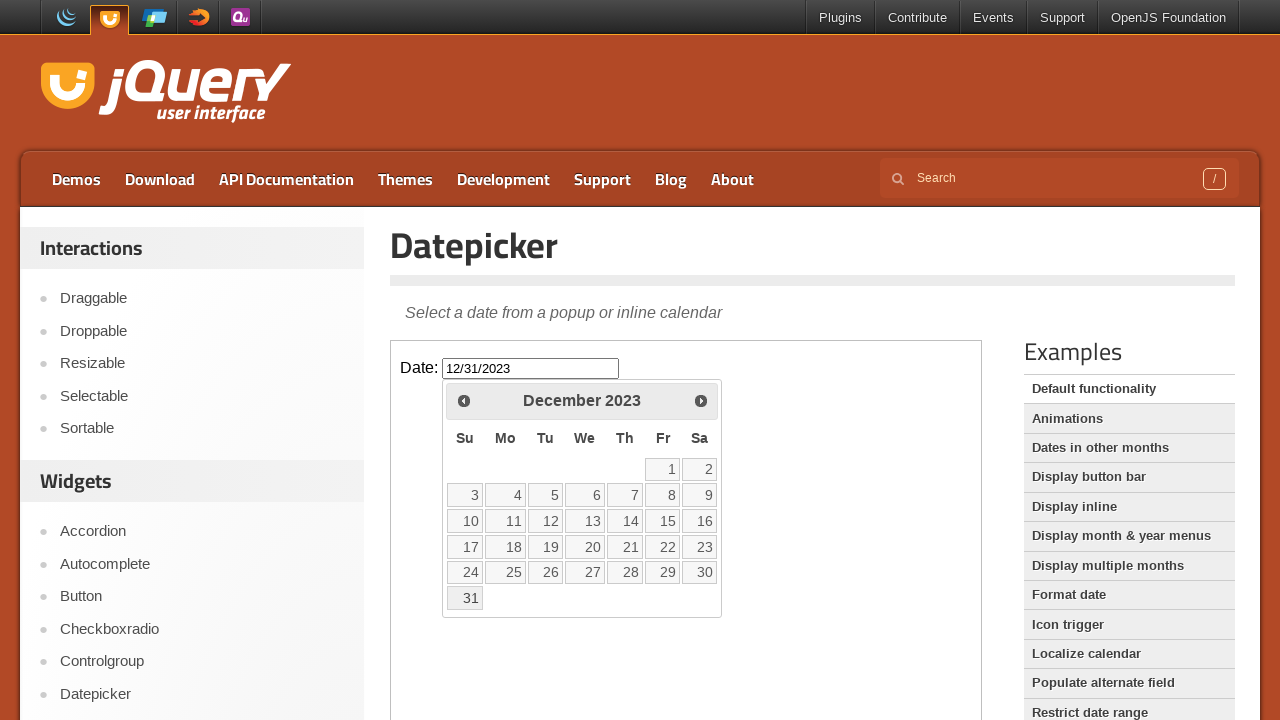

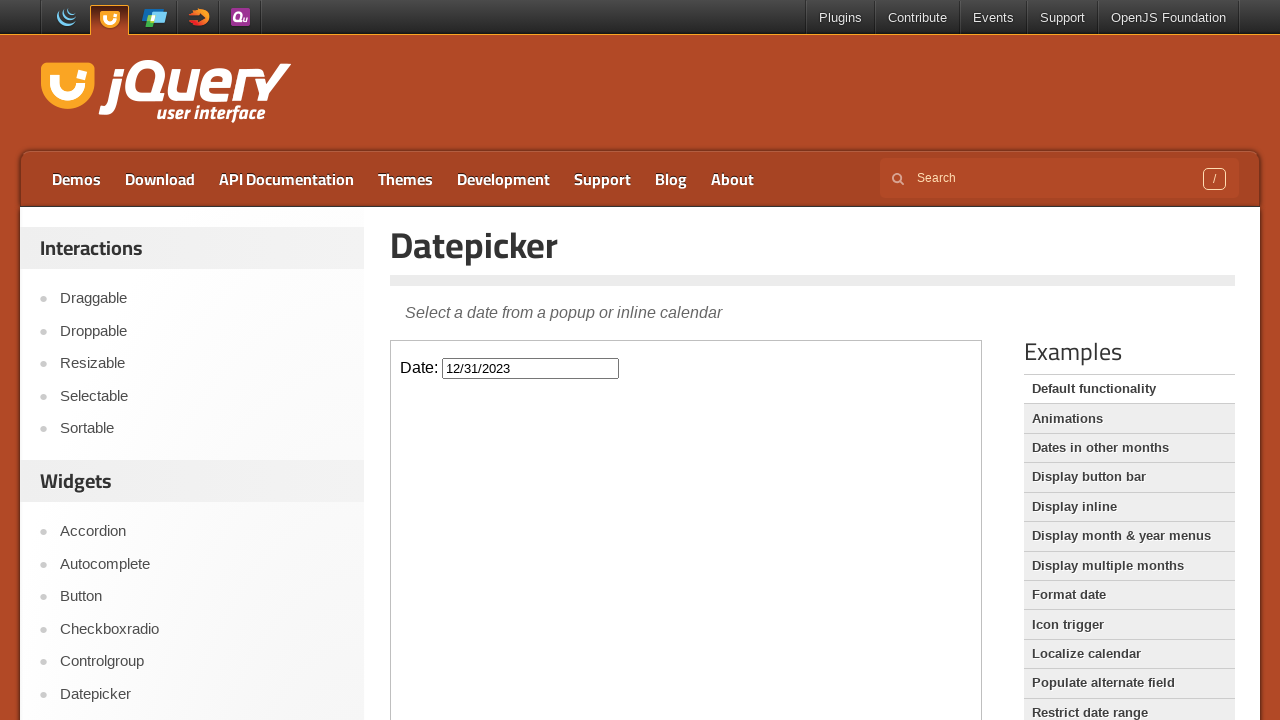